Fills out a comprehensive practice form on DemoQA including personal details (name, email, gender, phone), date of birth, subjects, hobbies, address, and state/city selections, then verifies the submitted data in the confirmation modal.

Starting URL: https://demoqa.com/automation-practice-form

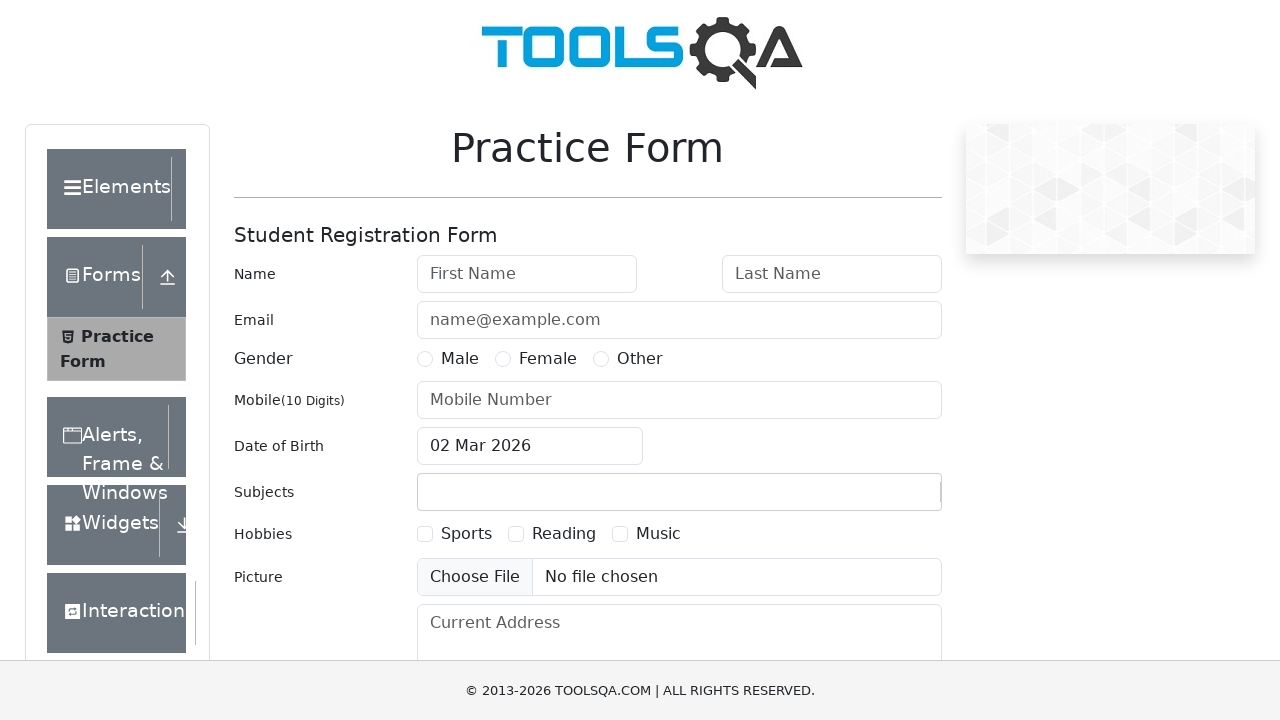

Filled first name field with 'Ivan' on #firstName
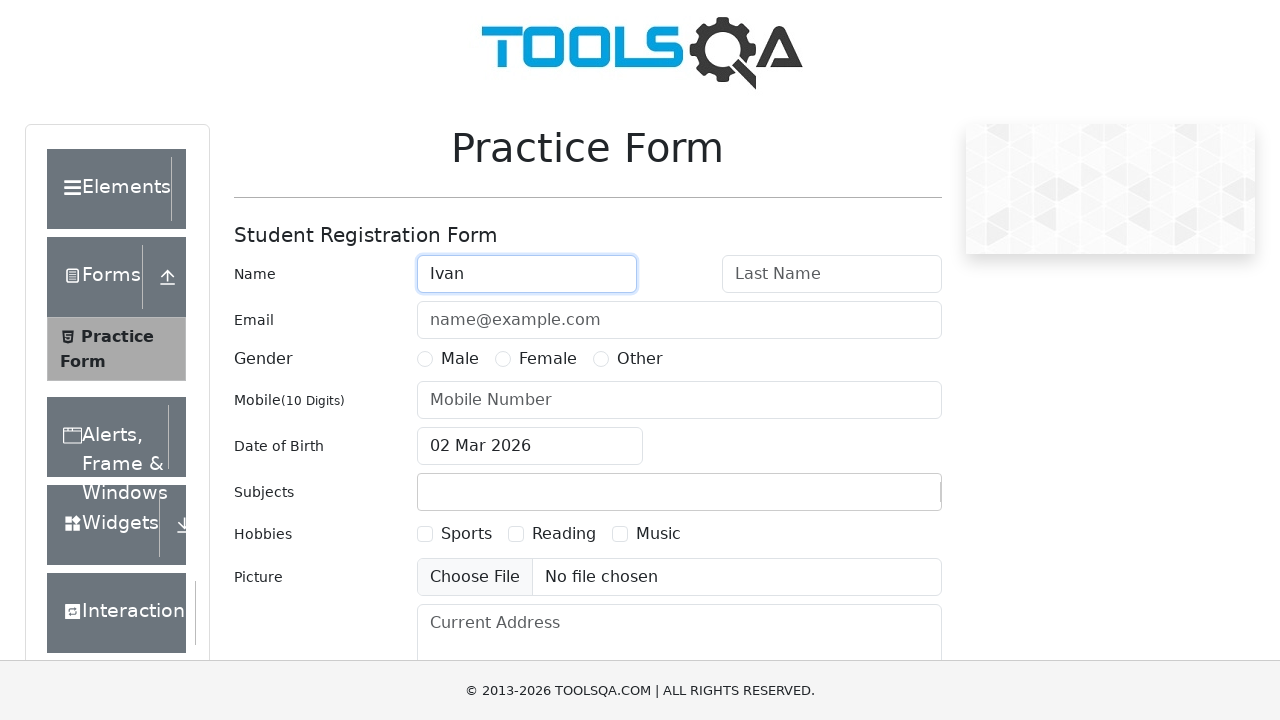

Filled last name field with 'Ivanov' on #lastName
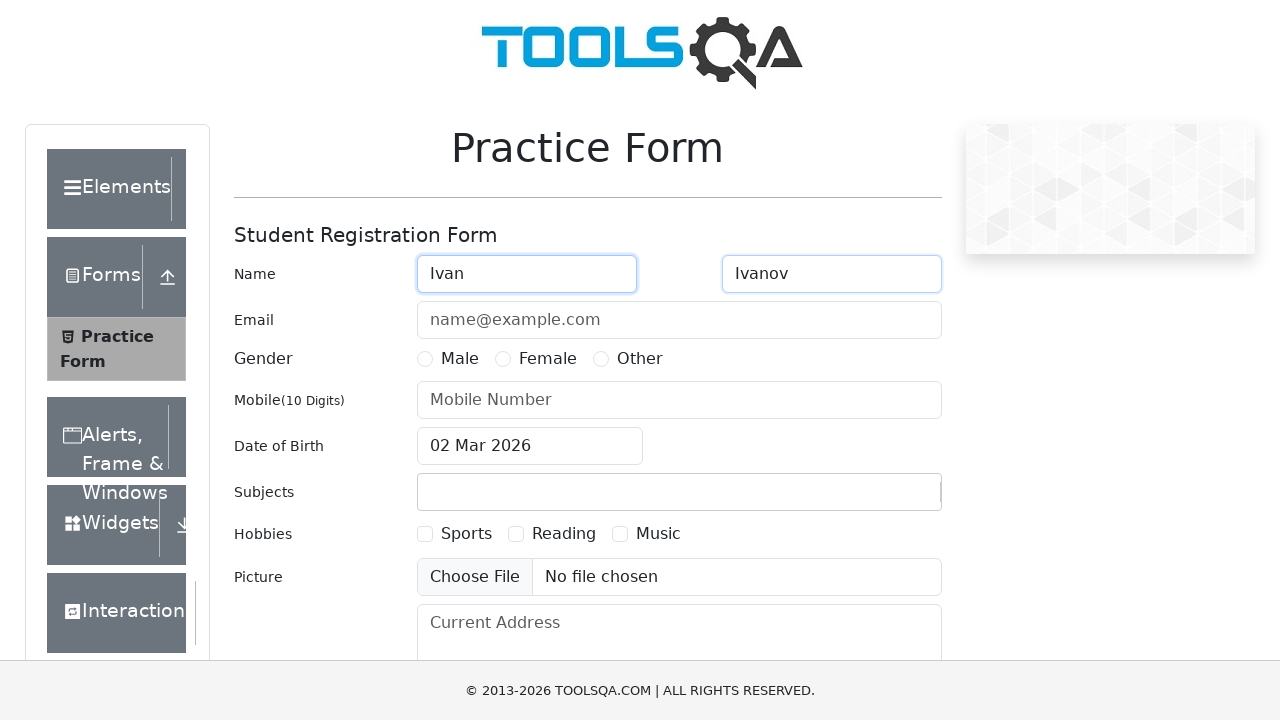

Filled email field with 'Ivan@mail.ru' on #userEmail
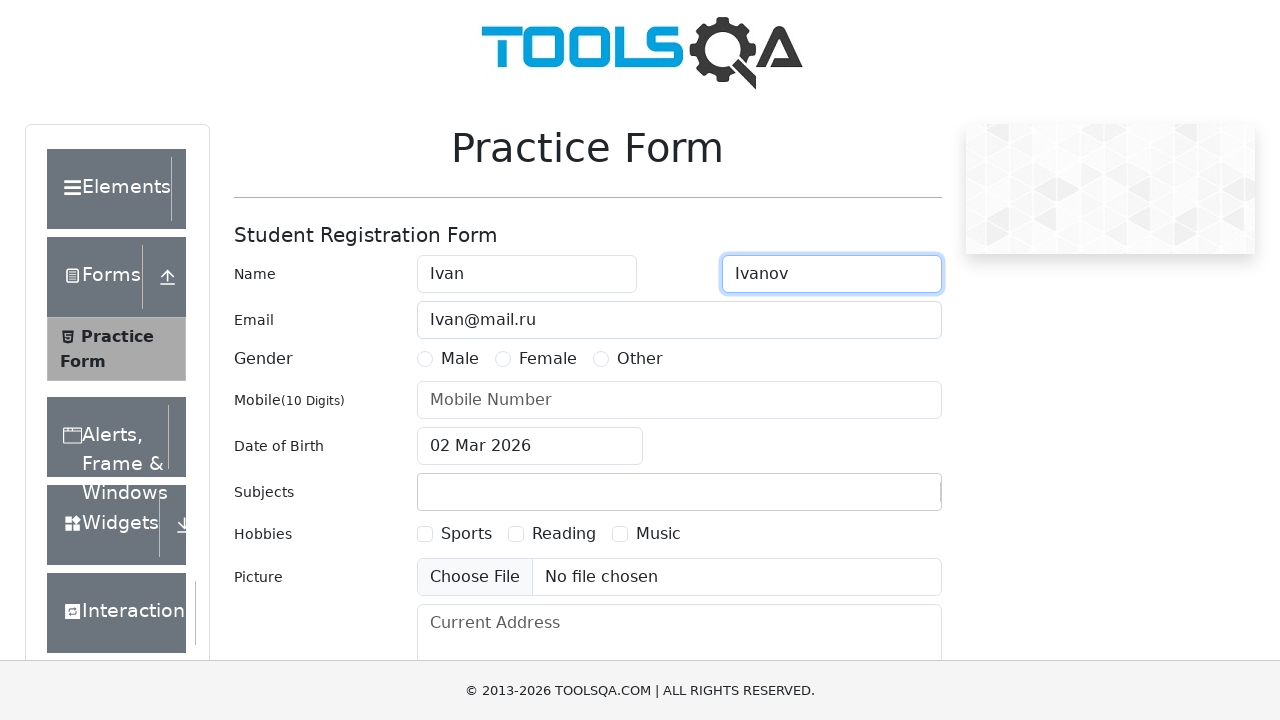

Selected Male gender option at (460, 359) on label[for='gender-radio-1']
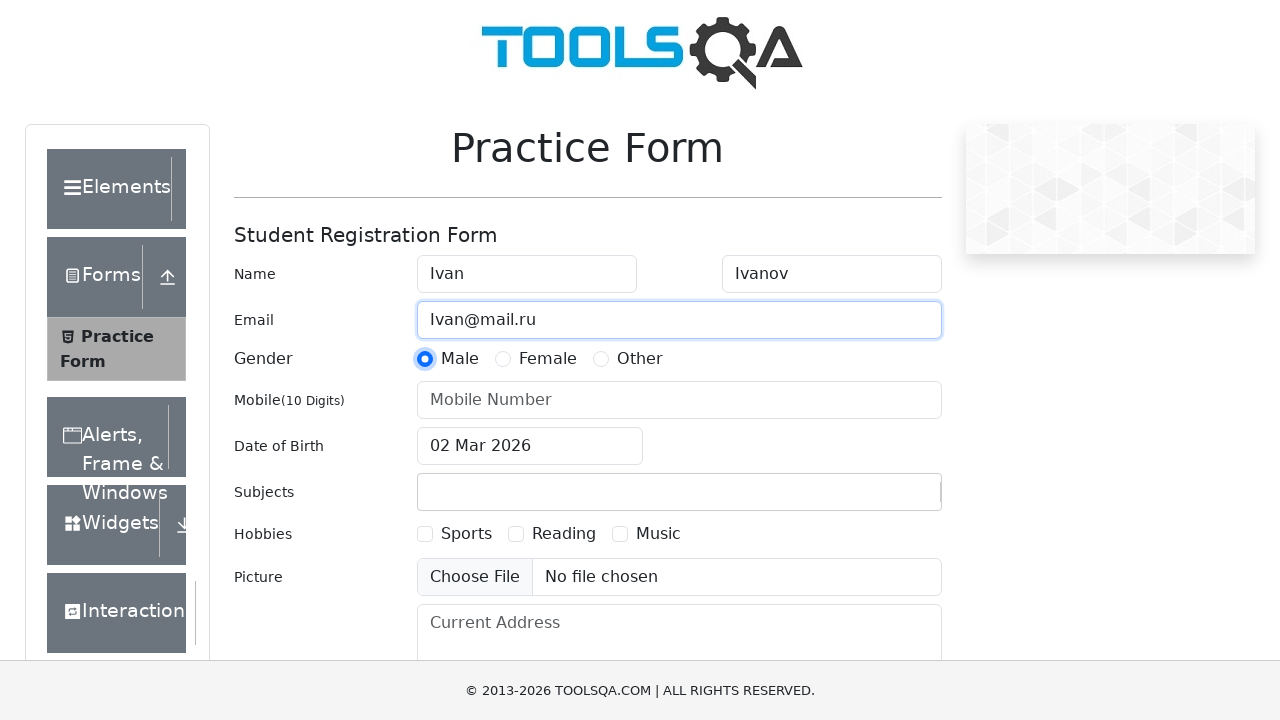

Filled mobile number field with '8999999999' on #userNumber
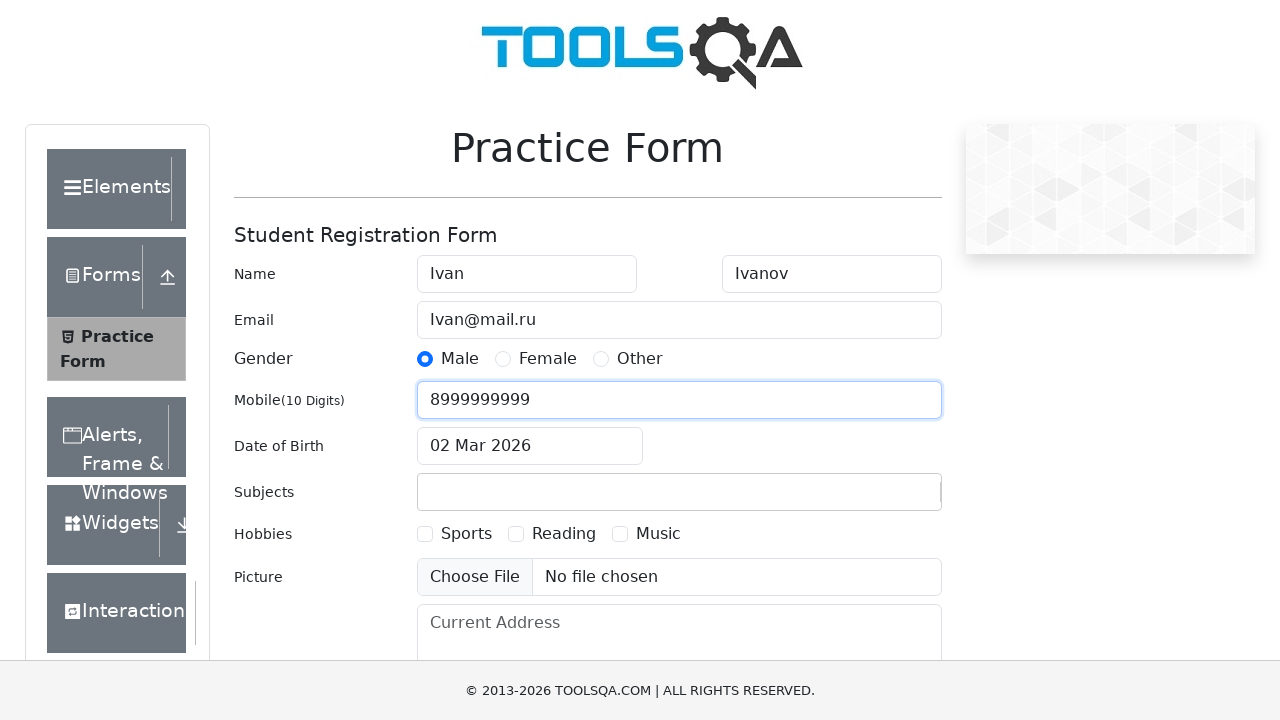

Clicked date of birth input field at (530, 446) on #dateOfBirthInput
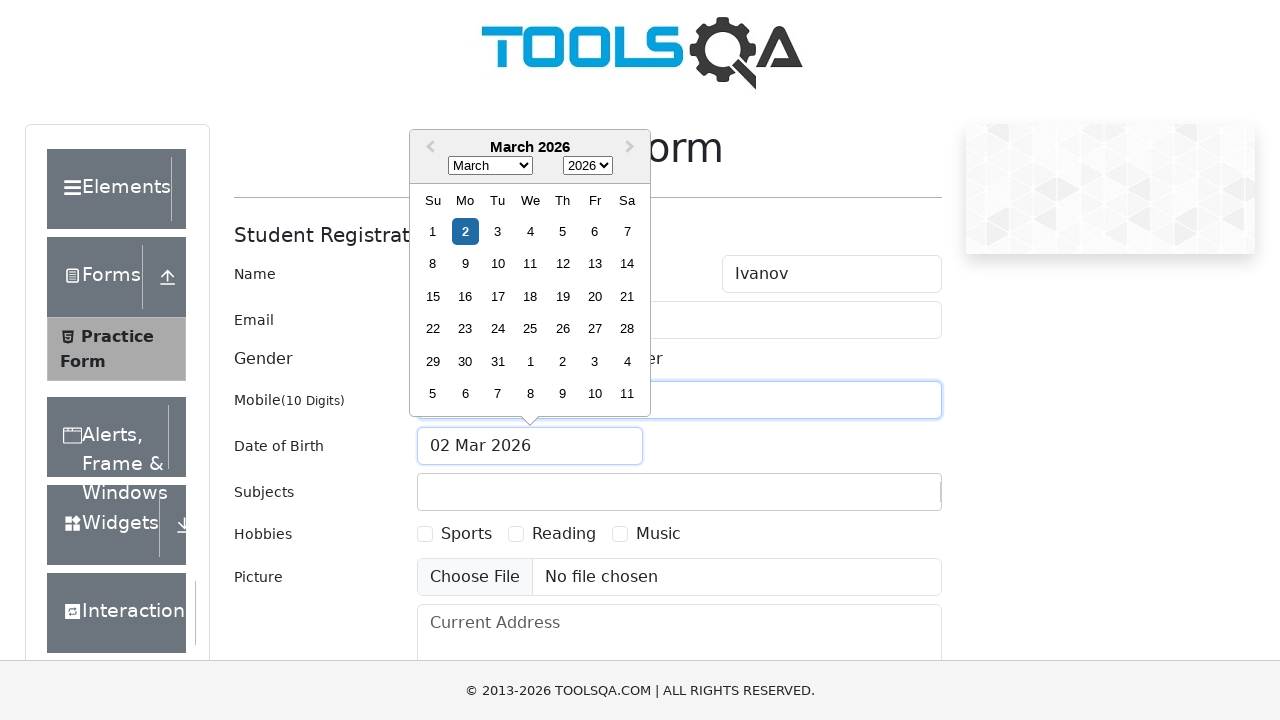

Selected August from month dropdown on .react-datepicker__month-select
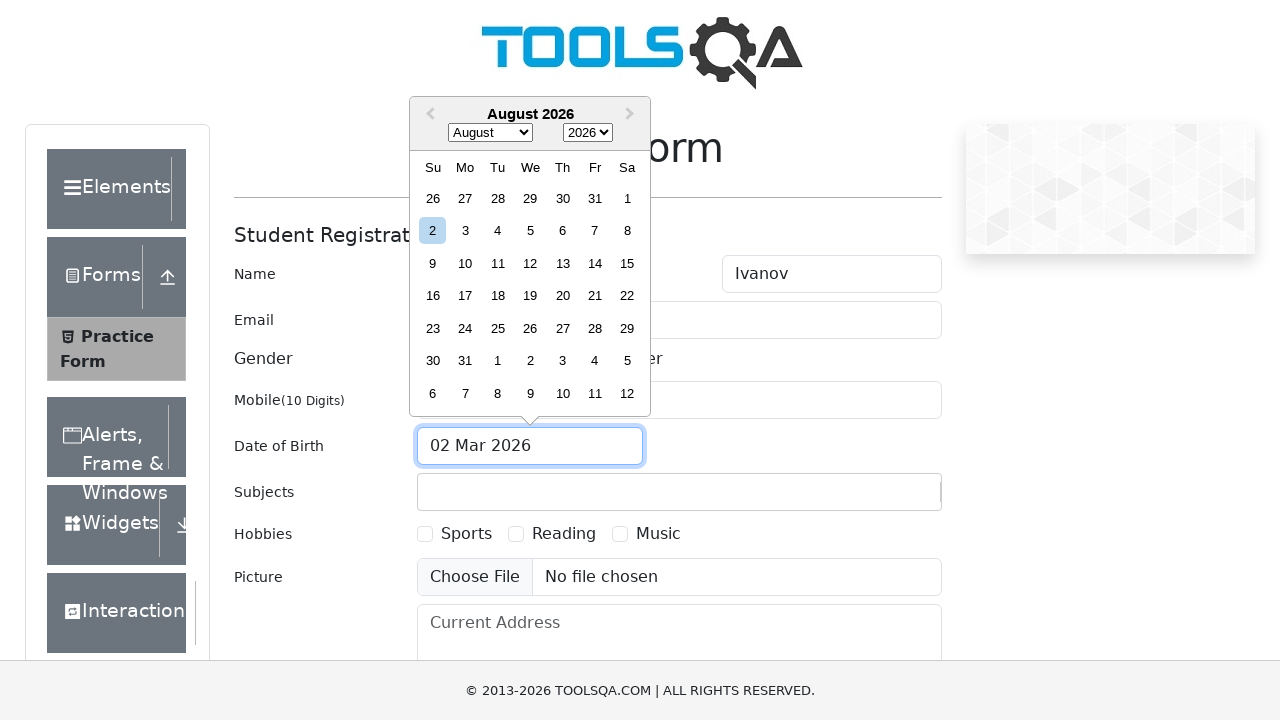

Selected 1988 from year dropdown on .react-datepicker__year-select
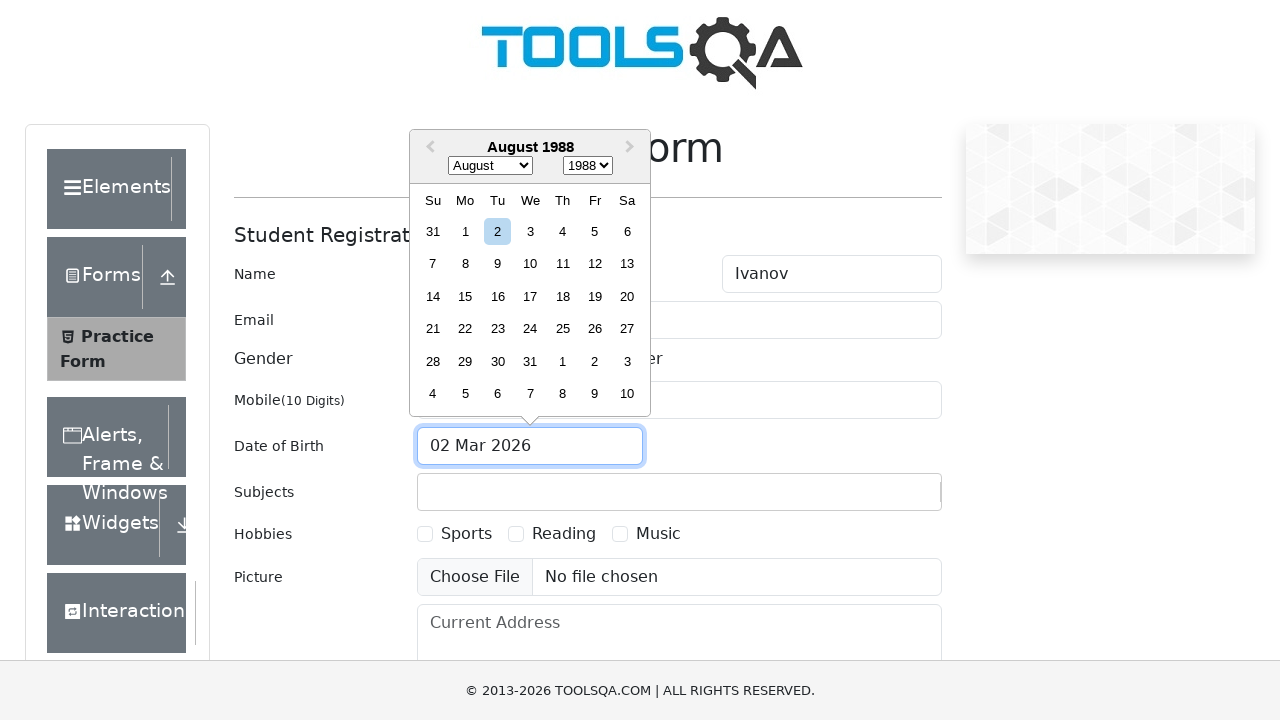

Selected day 11 from date picker at (562, 264) on .react-datepicker__day--011:not(.react-datepicker__day--outside-month)
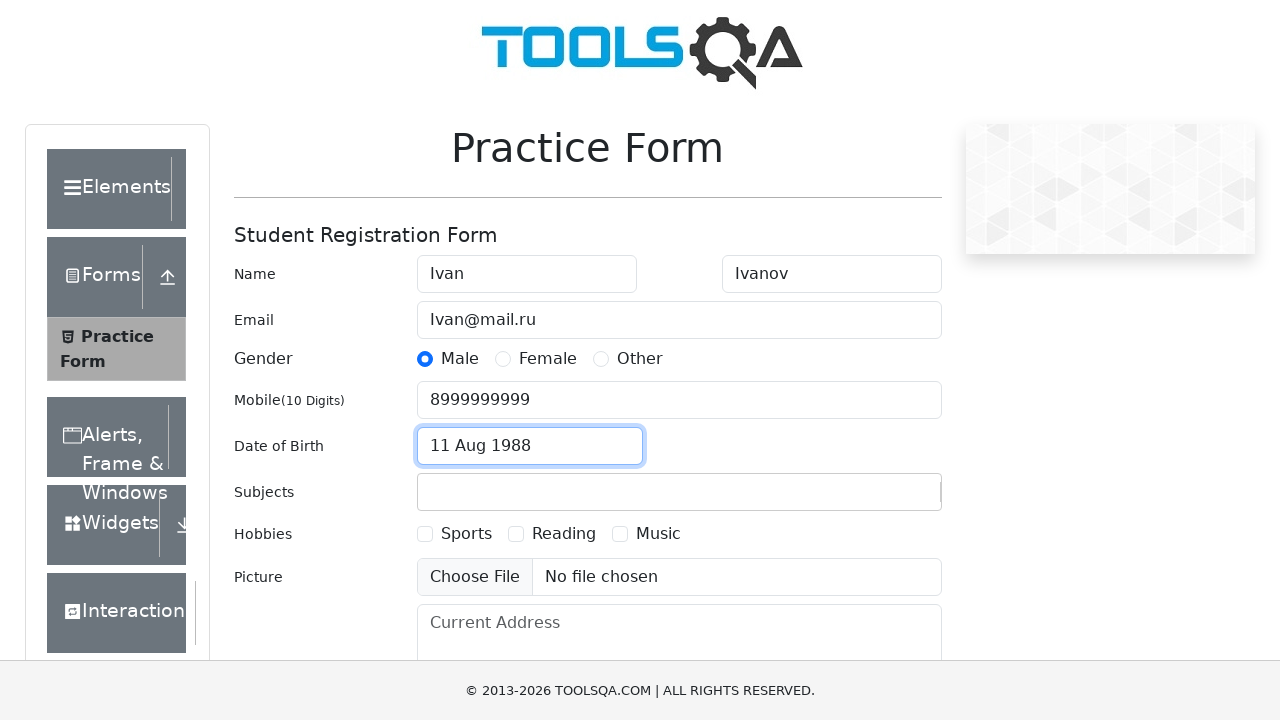

Typed 'Bio' in subjects input field on #subjectsInput
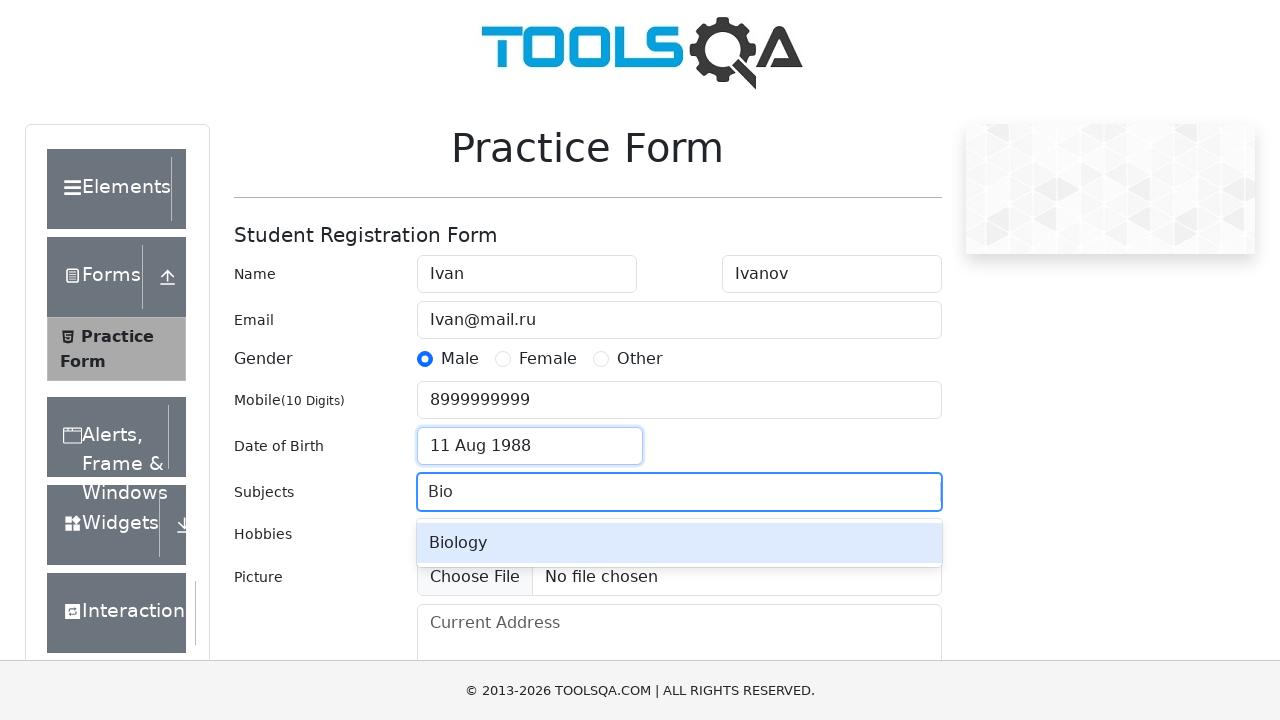

Waited for Biology option to appear in dropdown
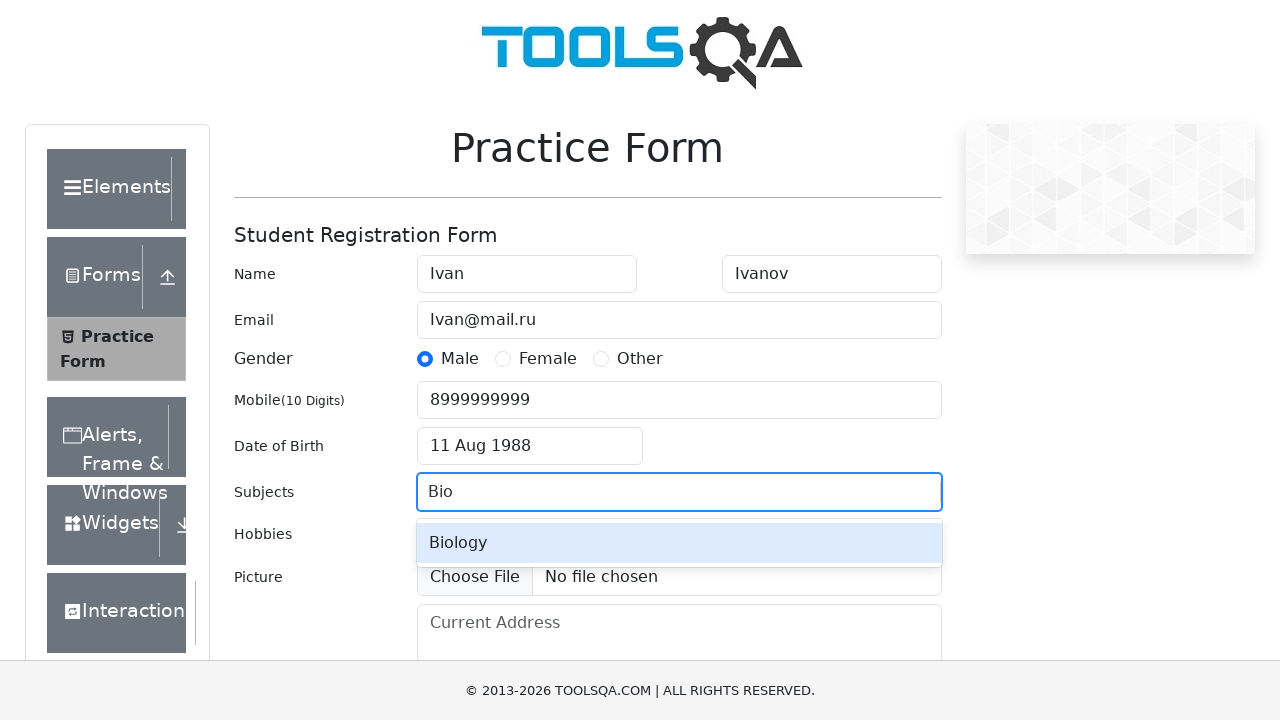

Selected Biology from subjects dropdown at (679, 543) on xpath=//div[text()='Biology']
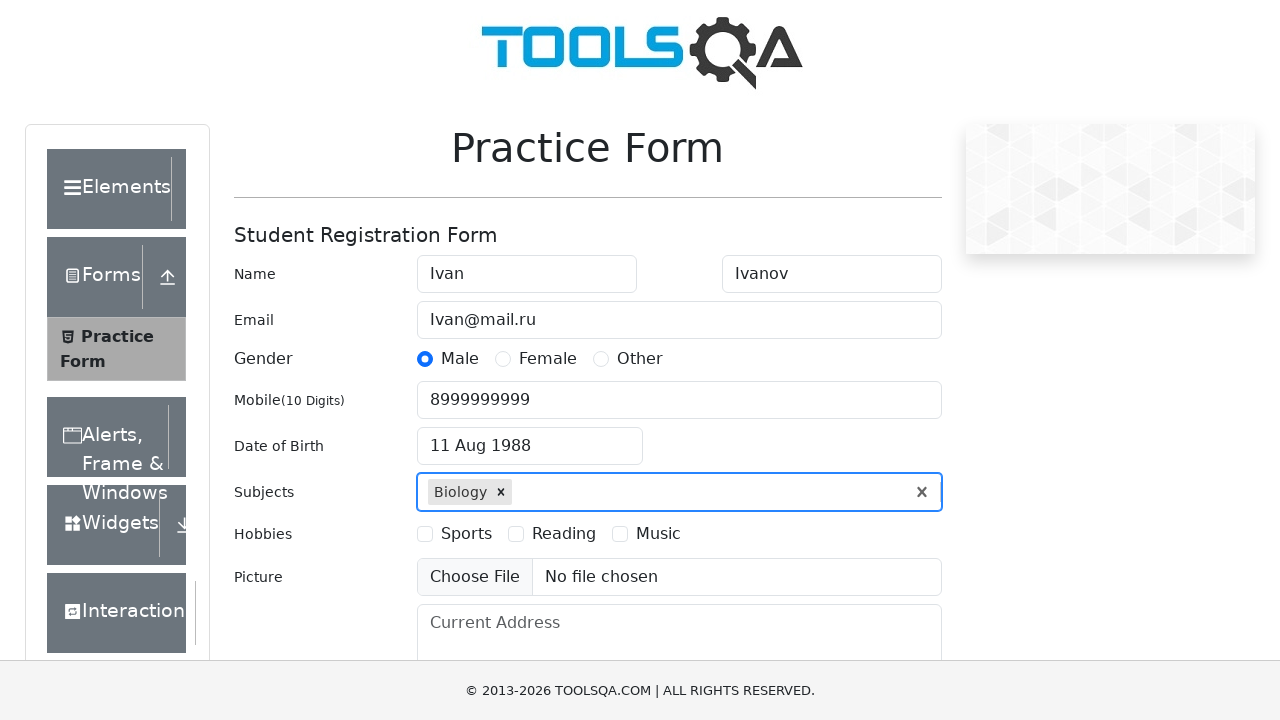

Selected Reading checkbox for hobbies at (564, 534) on label[for='hobbies-checkbox-2']
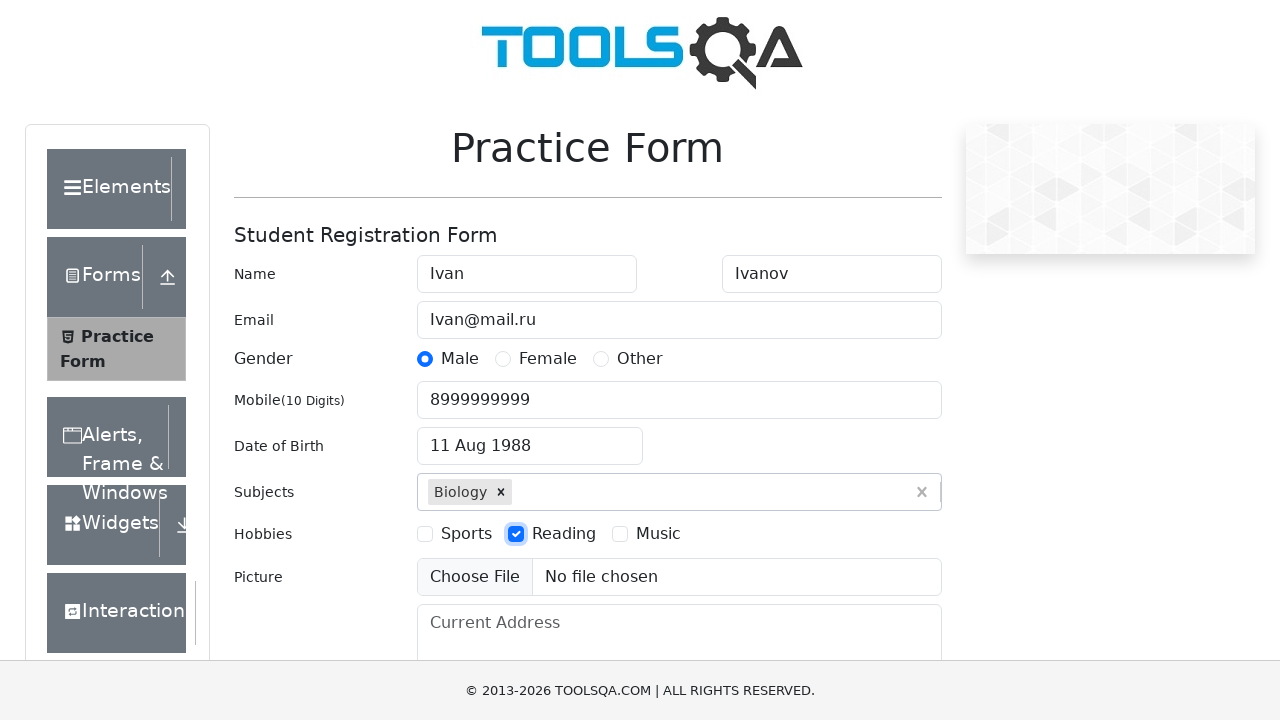

Filled current address field with 'Nsk, Super street' on #currentAddress
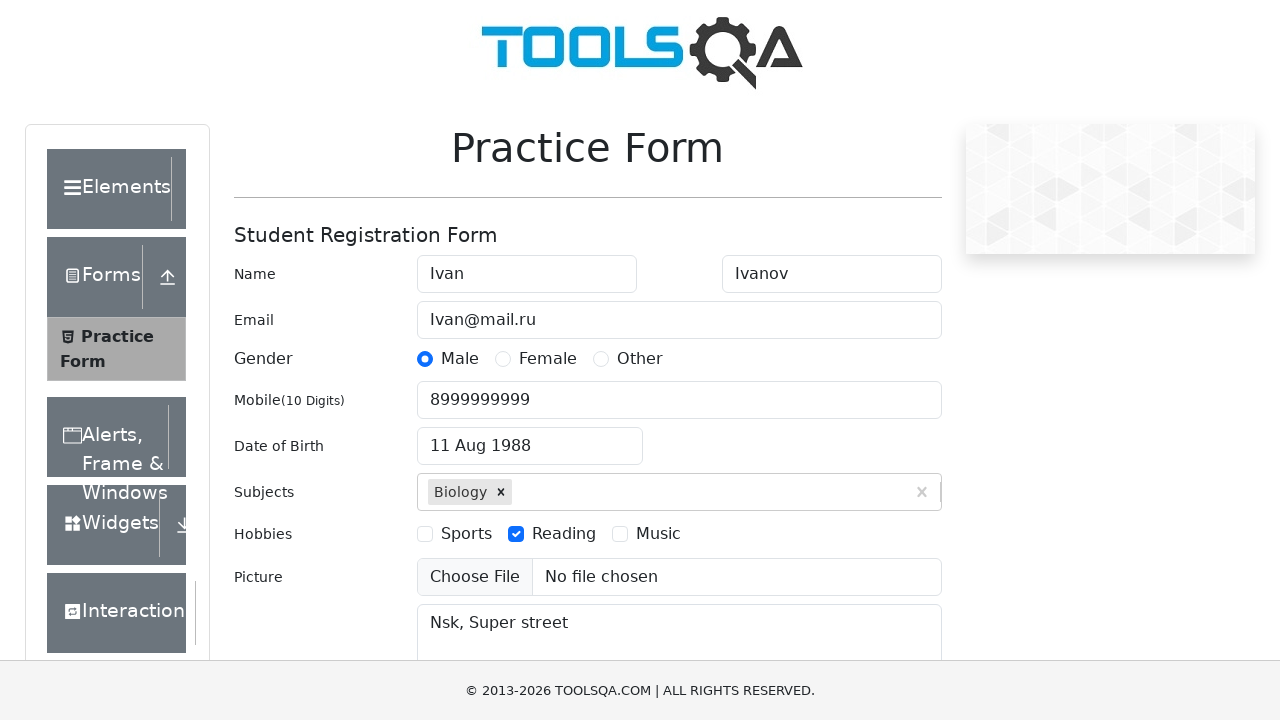

Scrolled down 1000px to reveal state and city fields
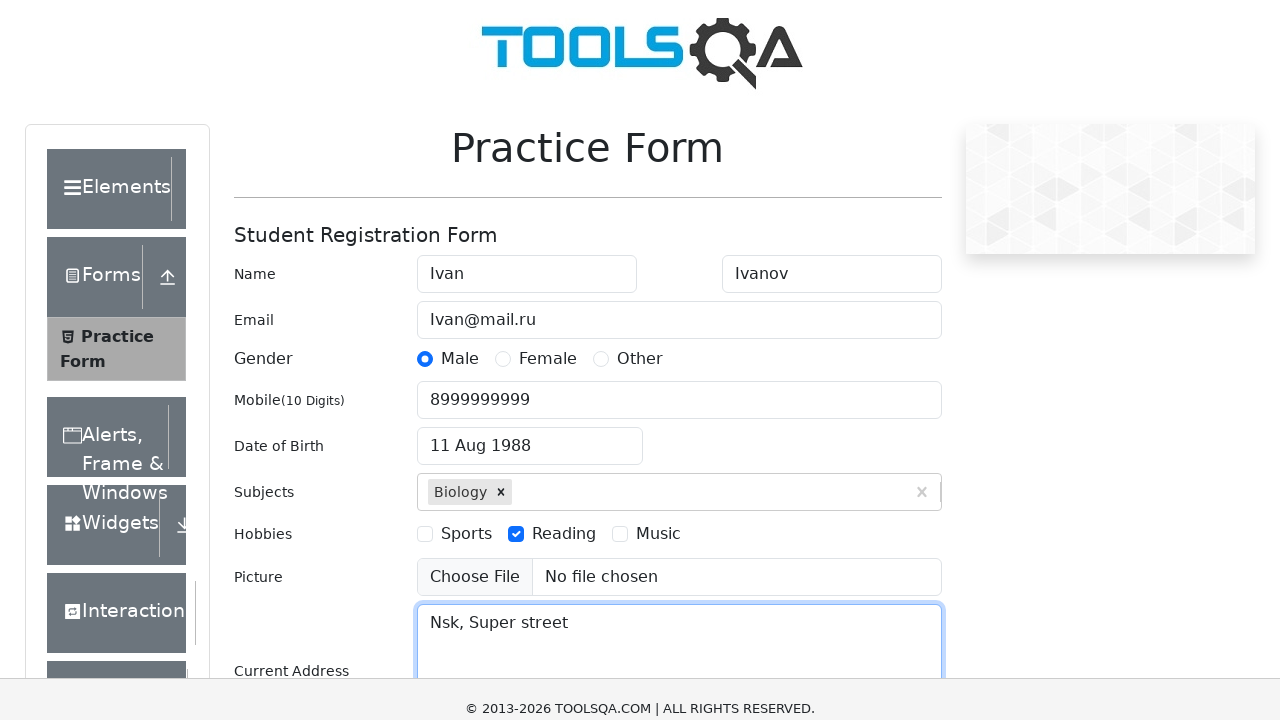

Clicked state dropdown at (527, 437) on #state
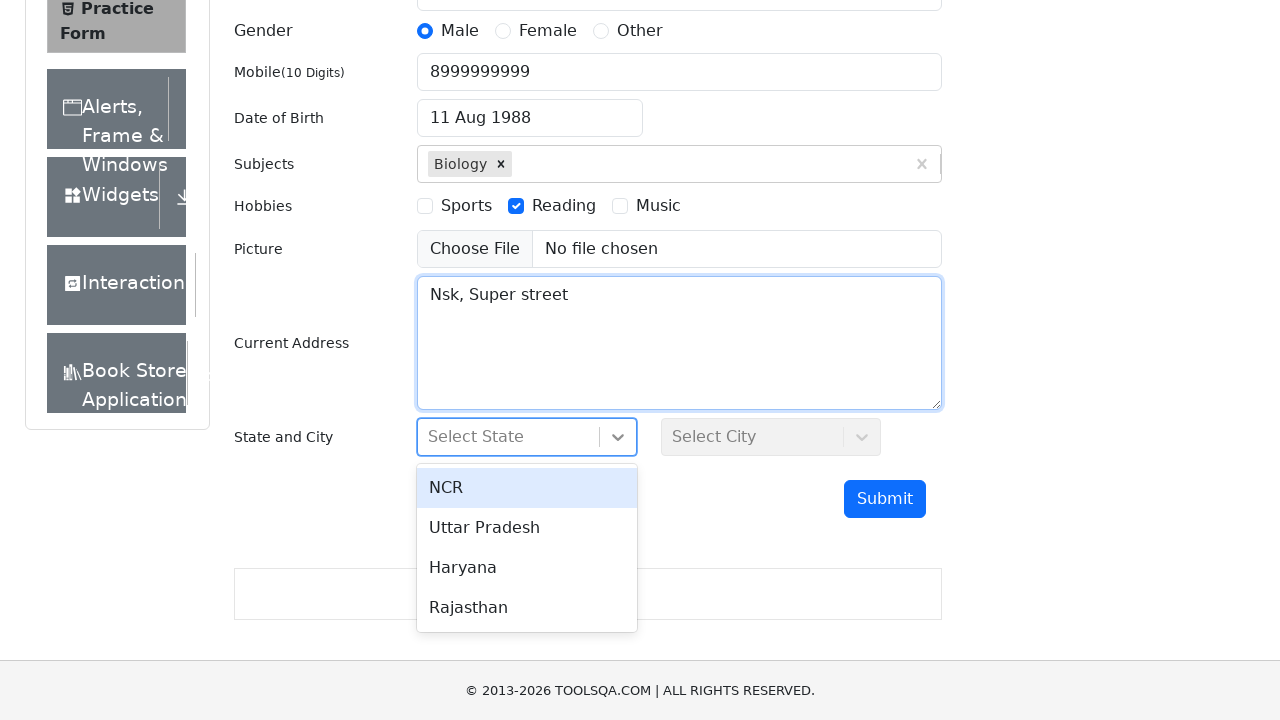

Typed 'Rajasthan' in state field
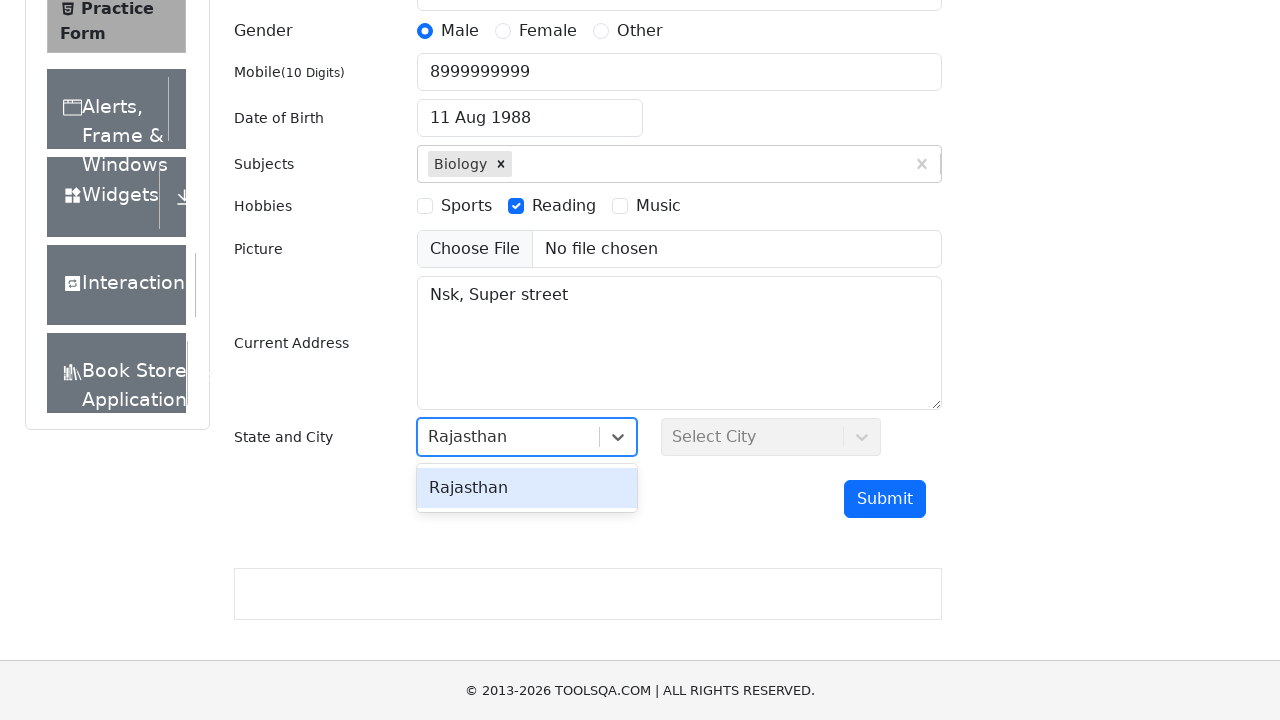

Pressed Enter to confirm state selection
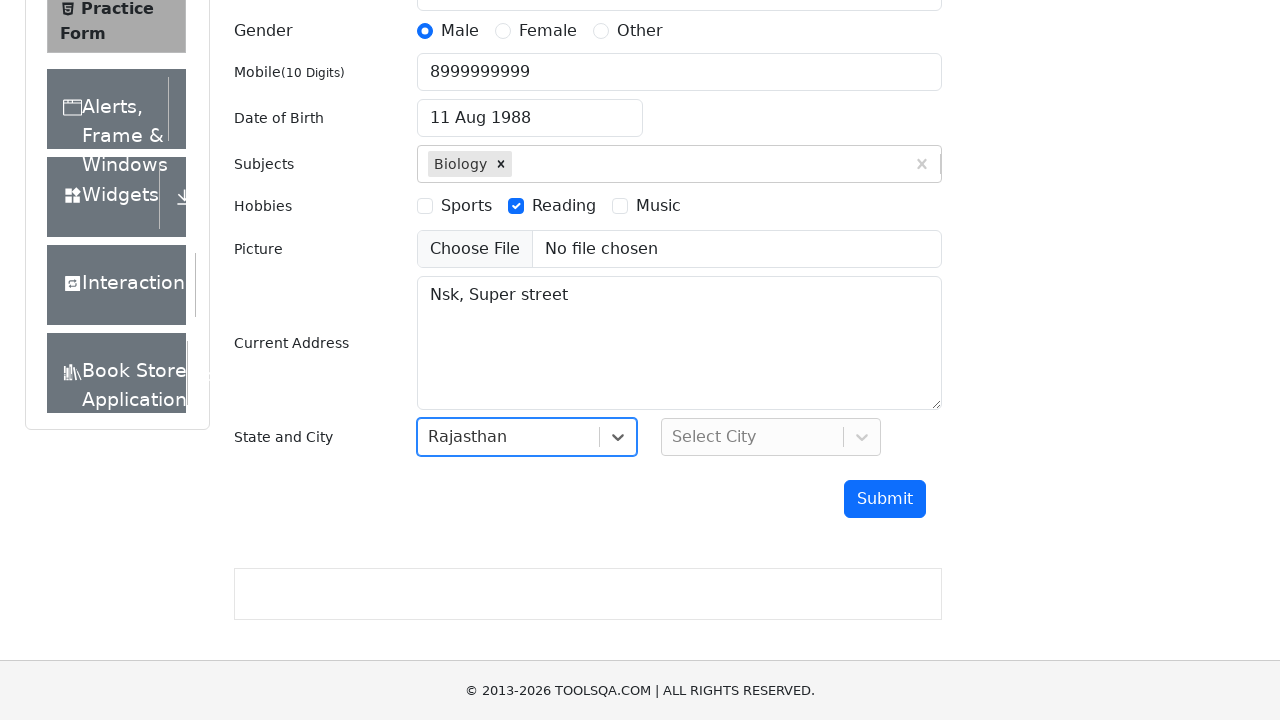

Clicked city dropdown at (771, 437) on #city
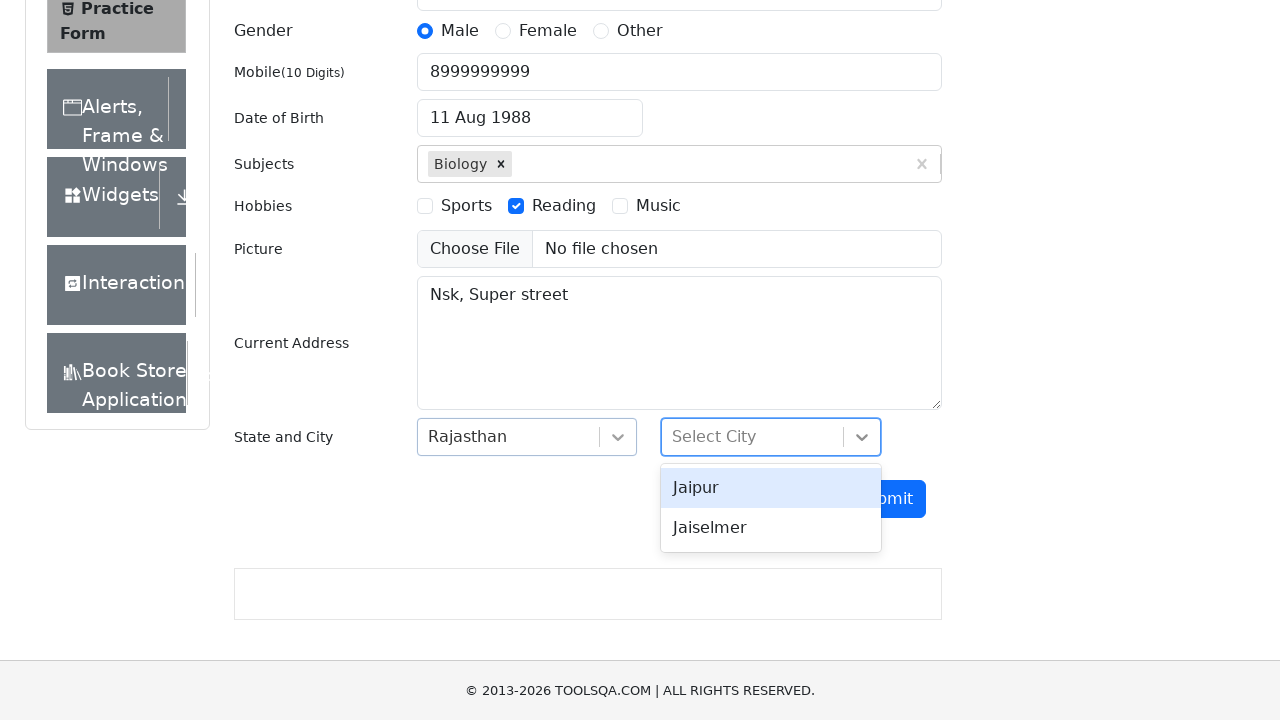

Typed 'Jaiselmer' in city field
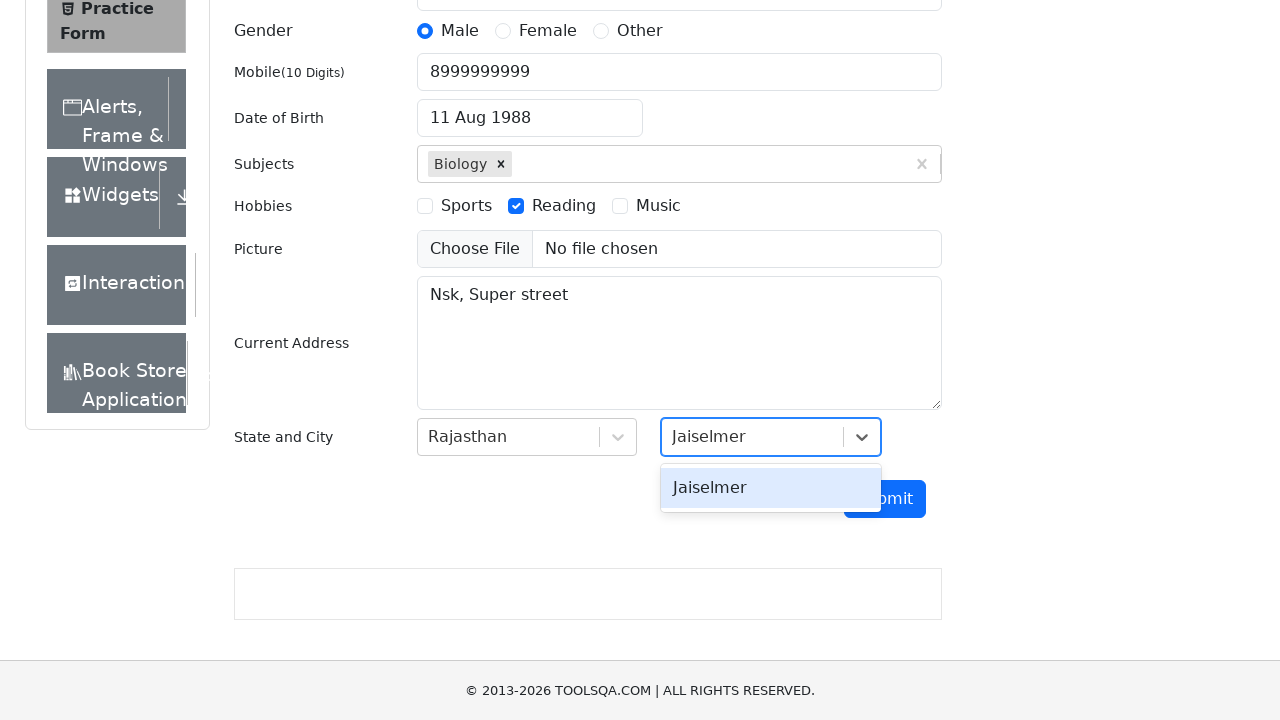

Pressed Enter to confirm city selection
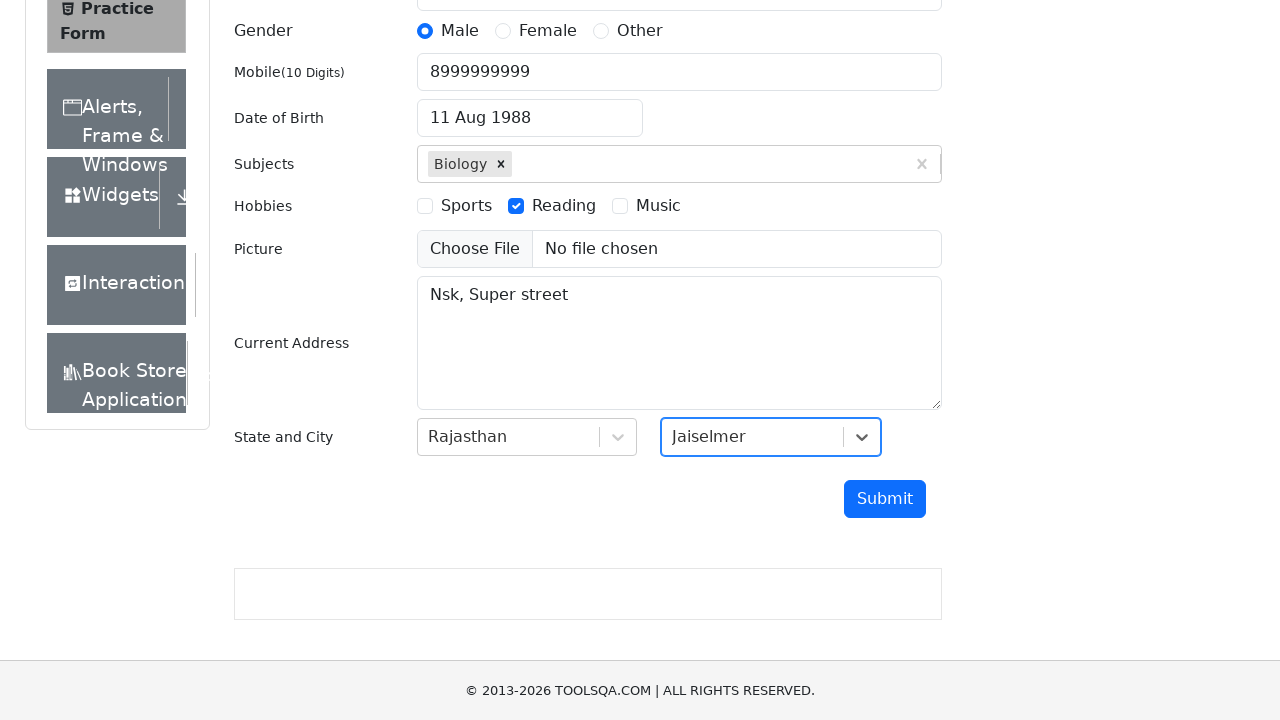

Clicked submit button to submit the form at (885, 499) on #submit
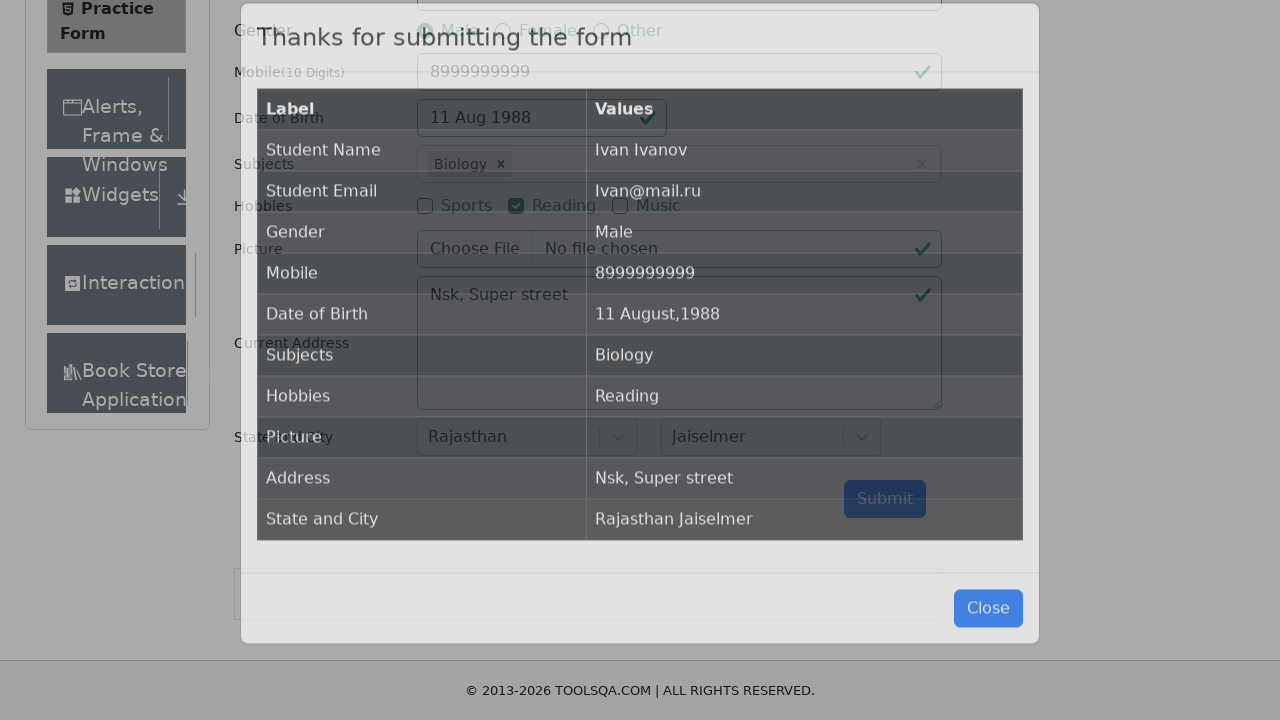

Waited for confirmation modal with submitted data to appear
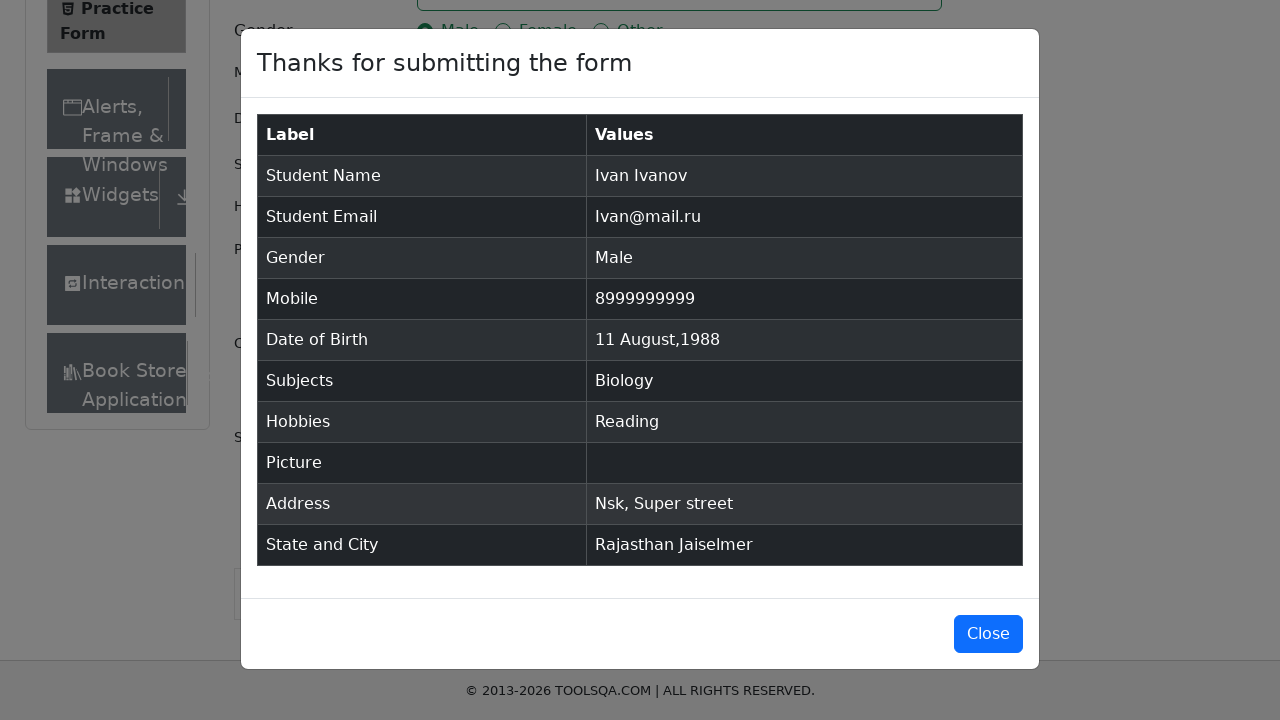

Retrieved student name from modal: 'Ivan Ivanov'
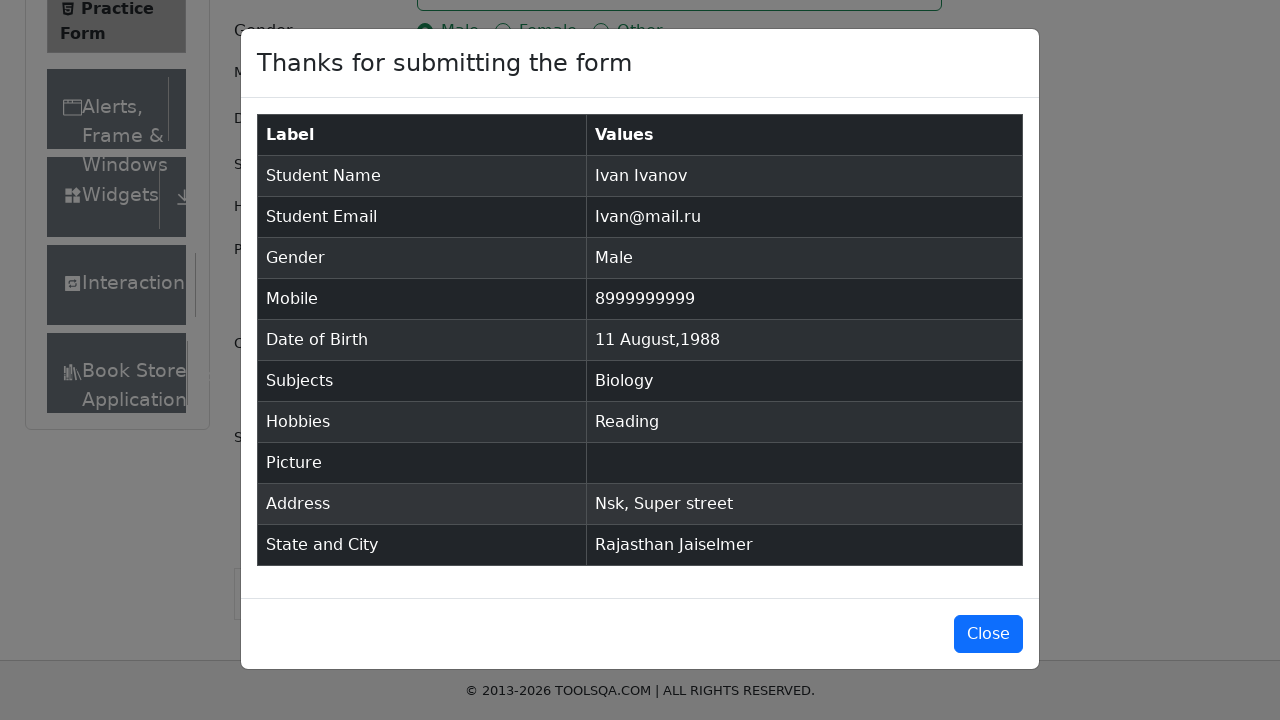

Verified student name matches 'Ivan Ivanov'
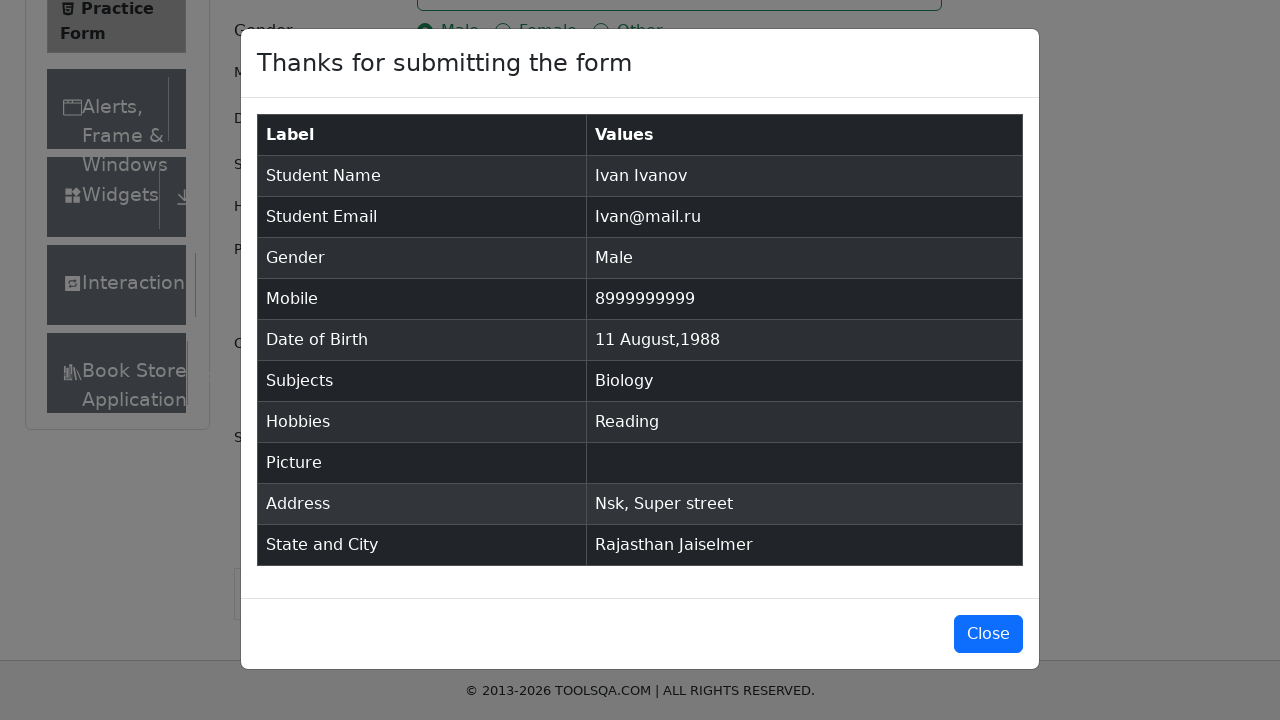

Retrieved student email from modal: 'Ivan@mail.ru'
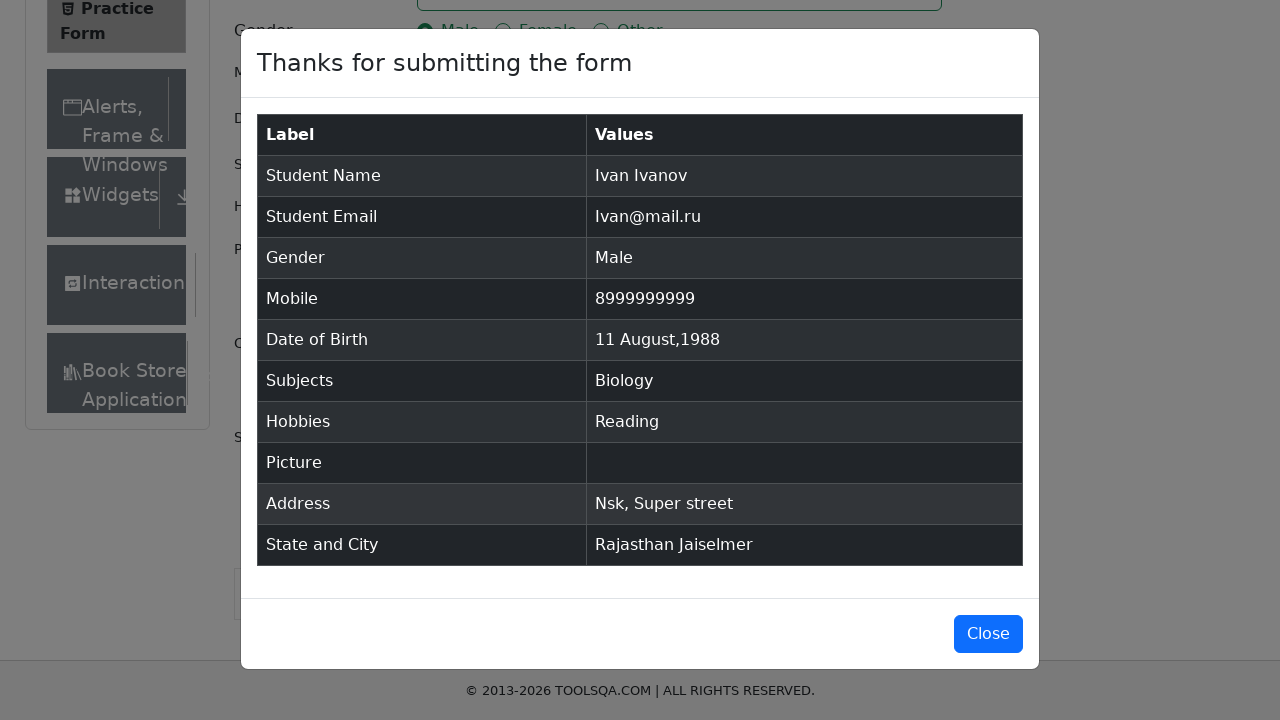

Verified student email matches 'Ivan@mail.ru'
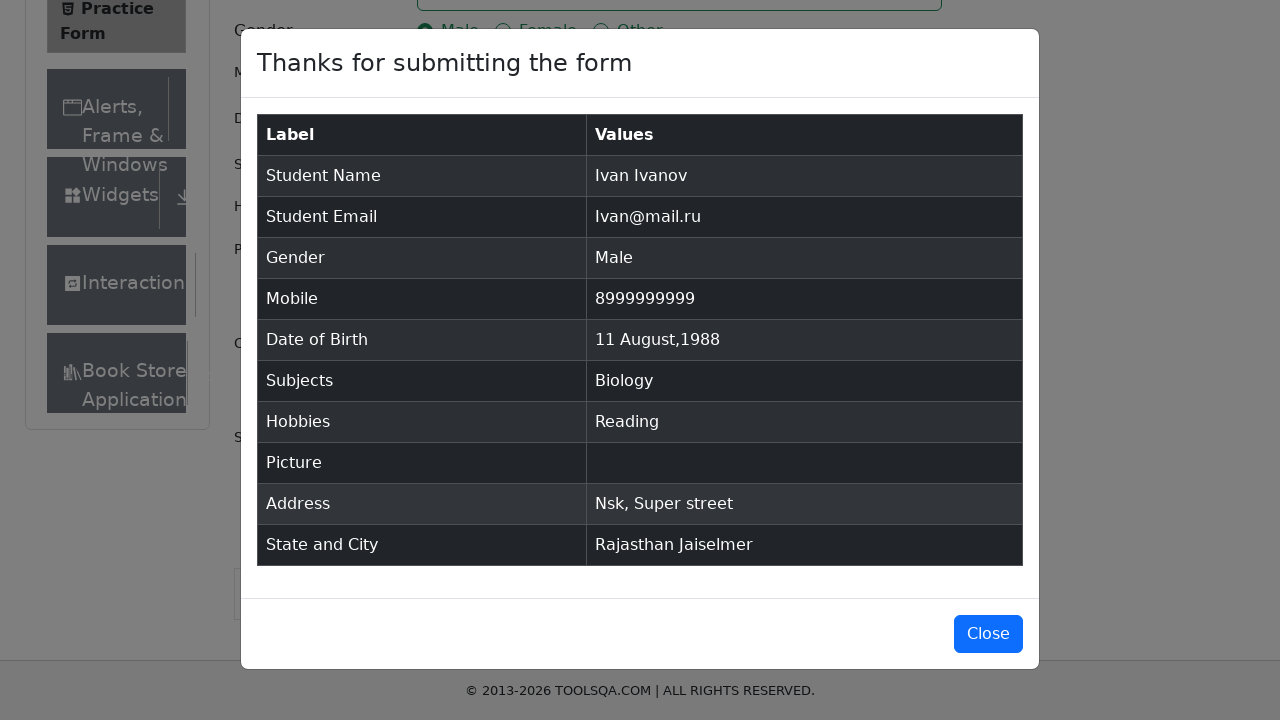

Retrieved gender from modal: 'Male'
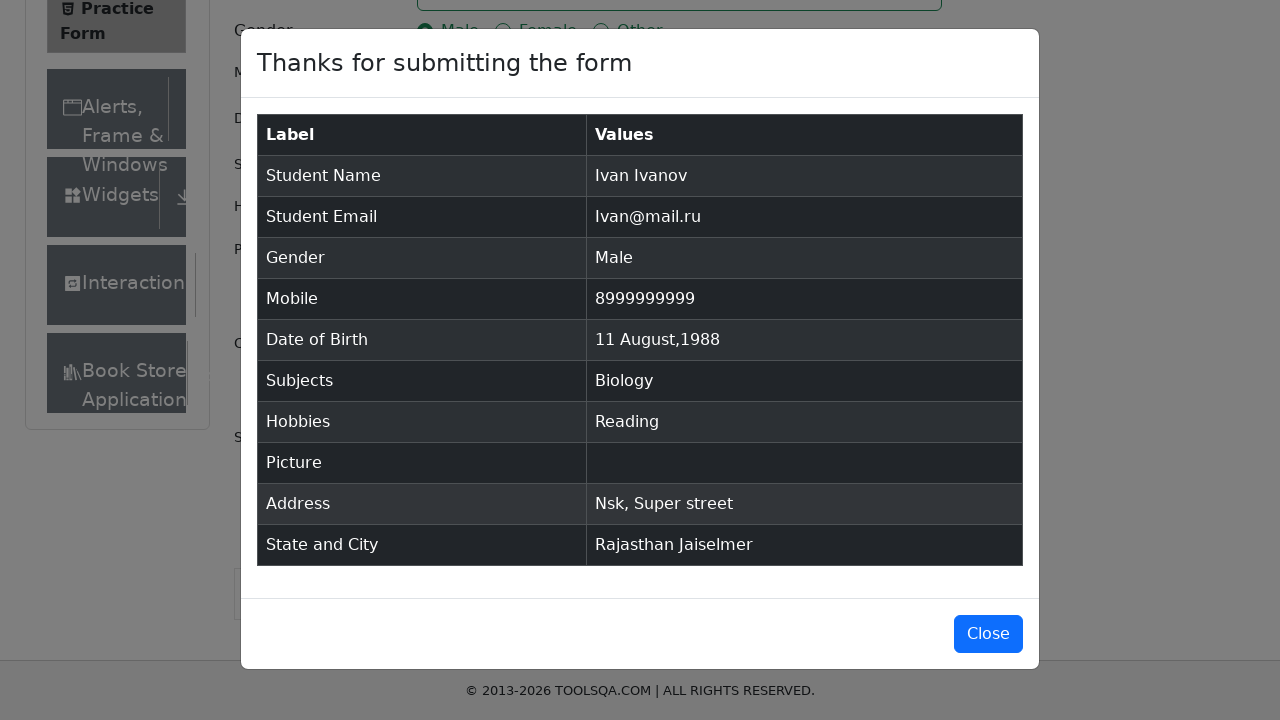

Verified gender matches 'Male'
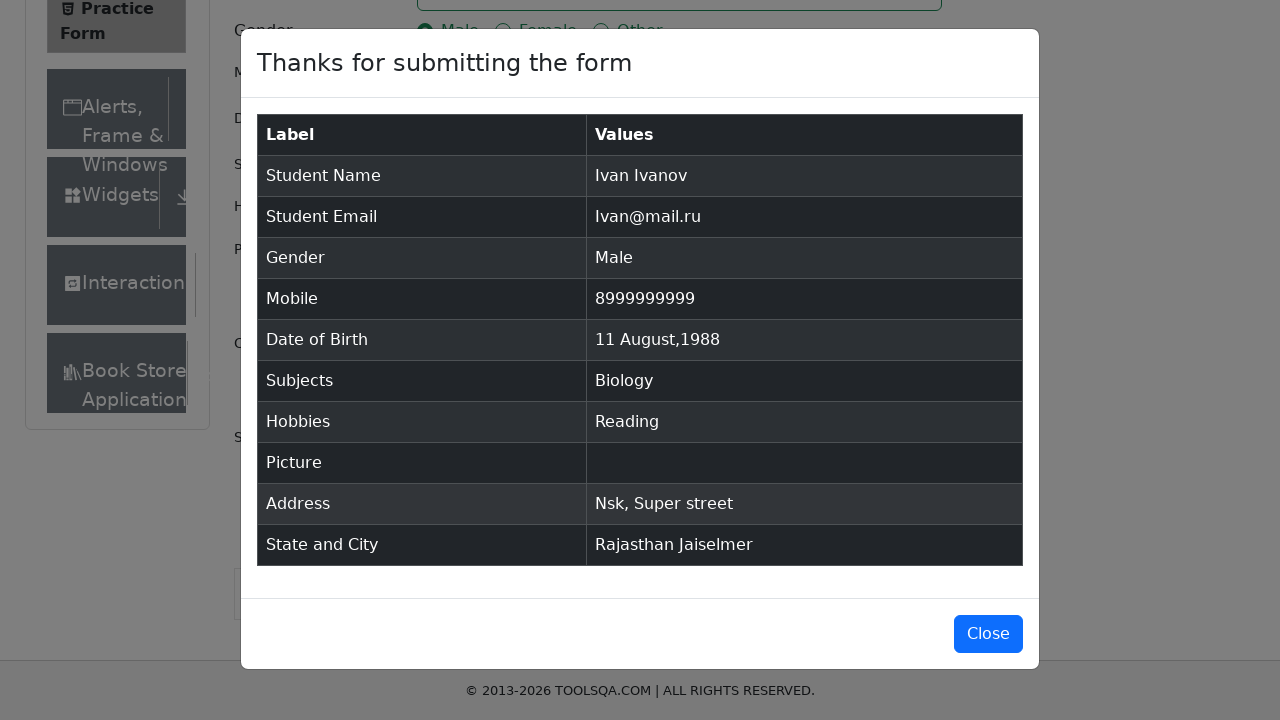

Retrieved mobile number from modal: '8999999999'
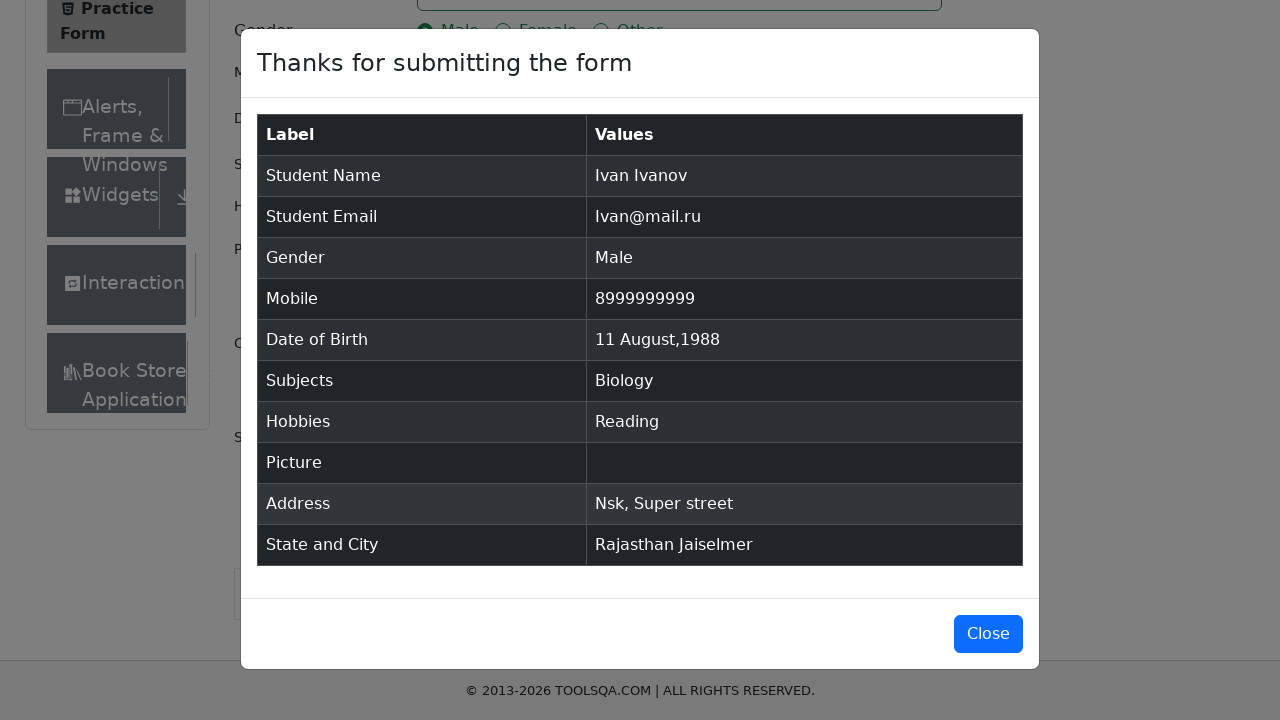

Verified mobile number matches '8999999999'
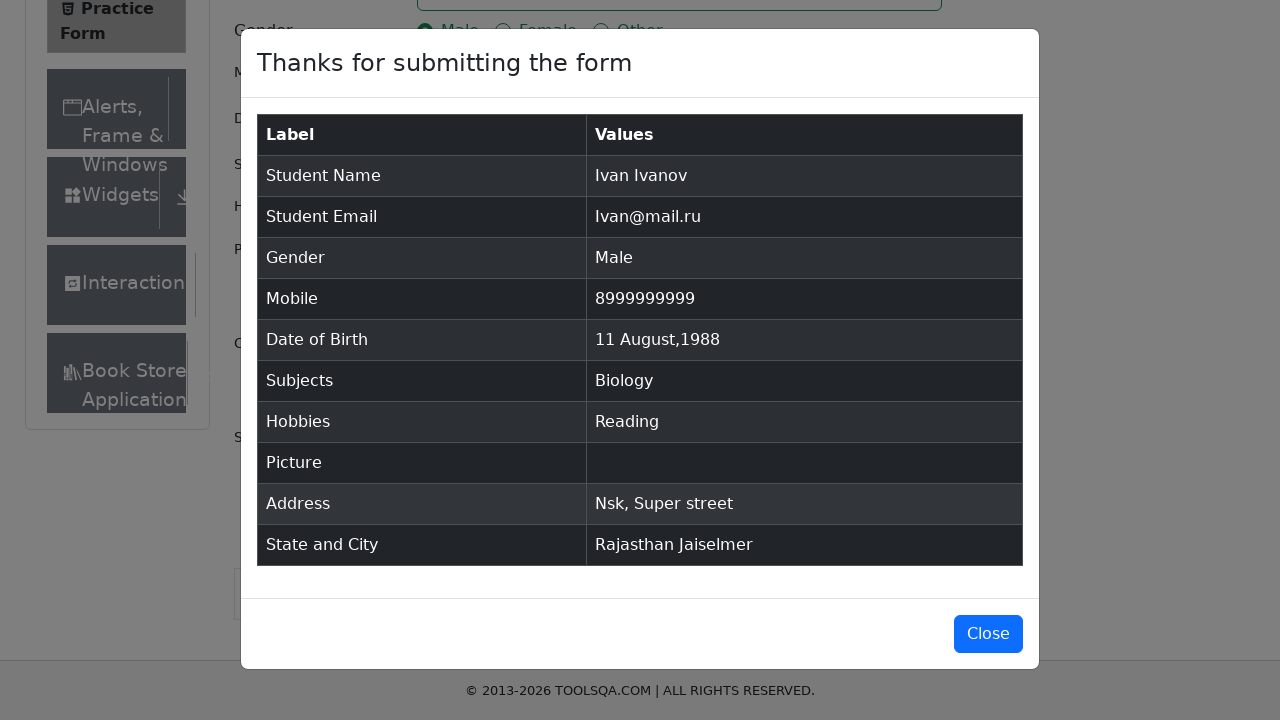

Retrieved birth date from modal: '11 August,1988'
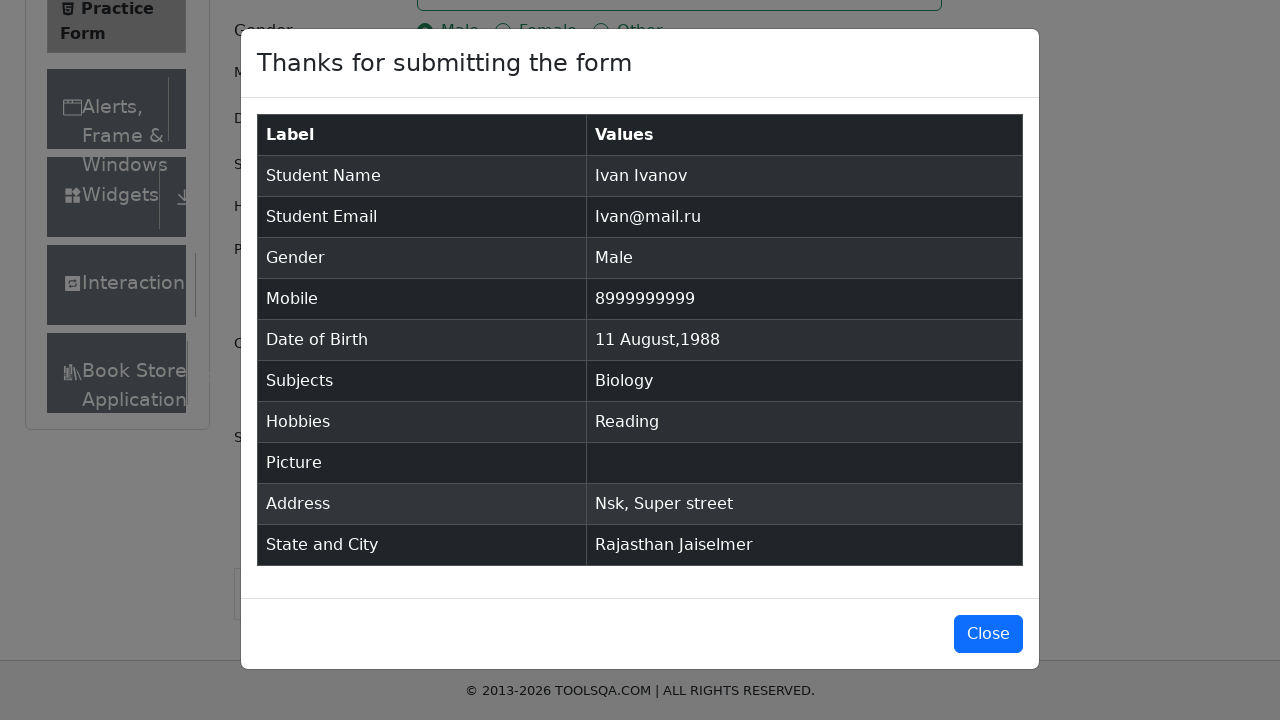

Verified birth date matches '11 August,1988'
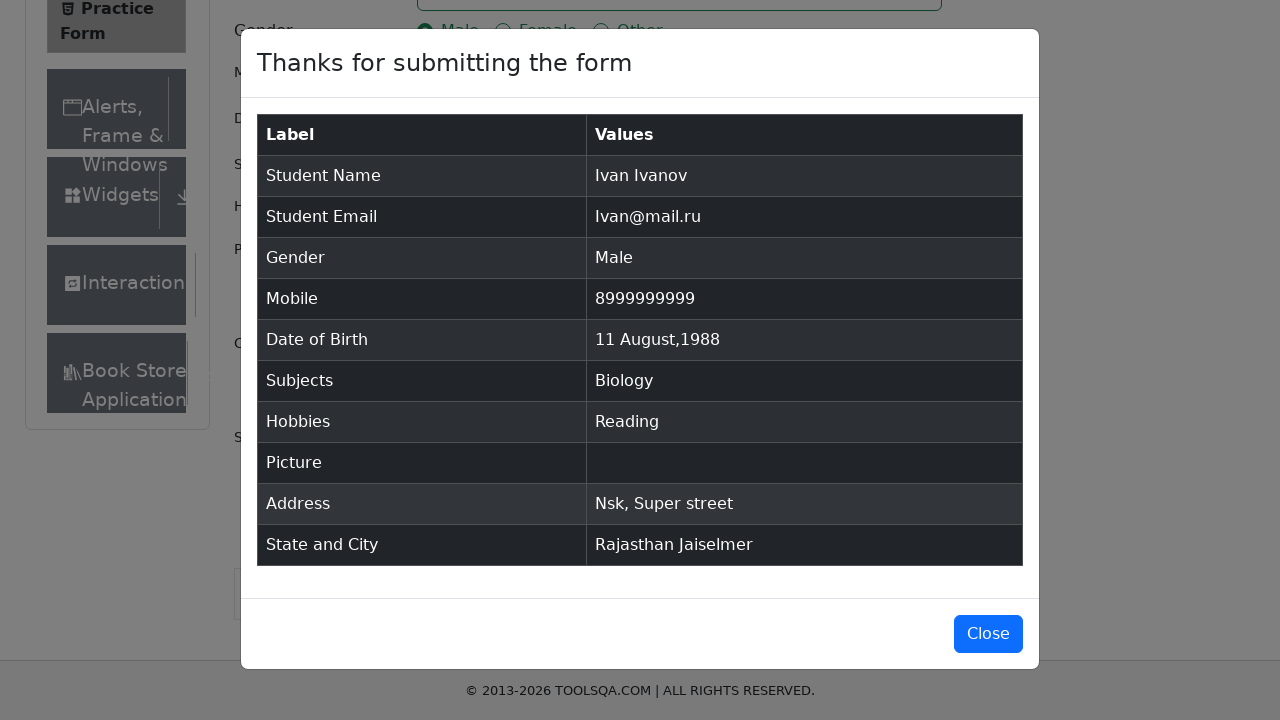

Retrieved subjects from modal: 'Biology'
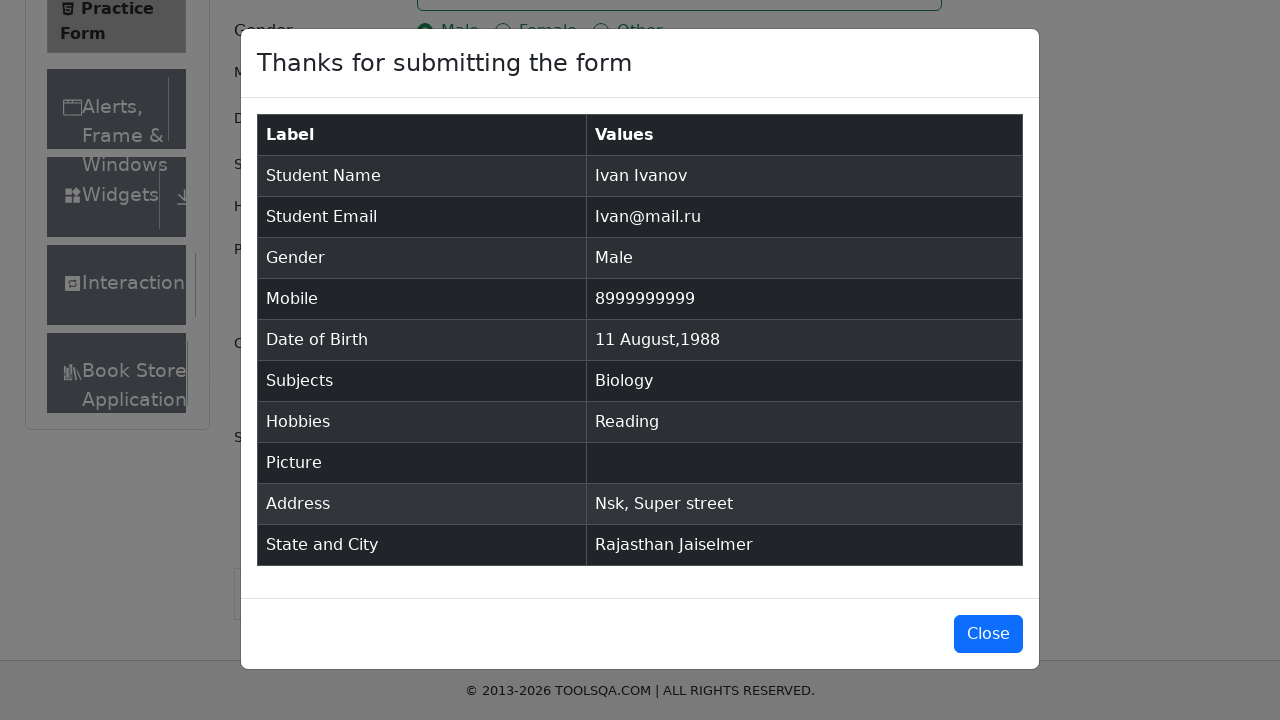

Verified subjects match 'Biology'
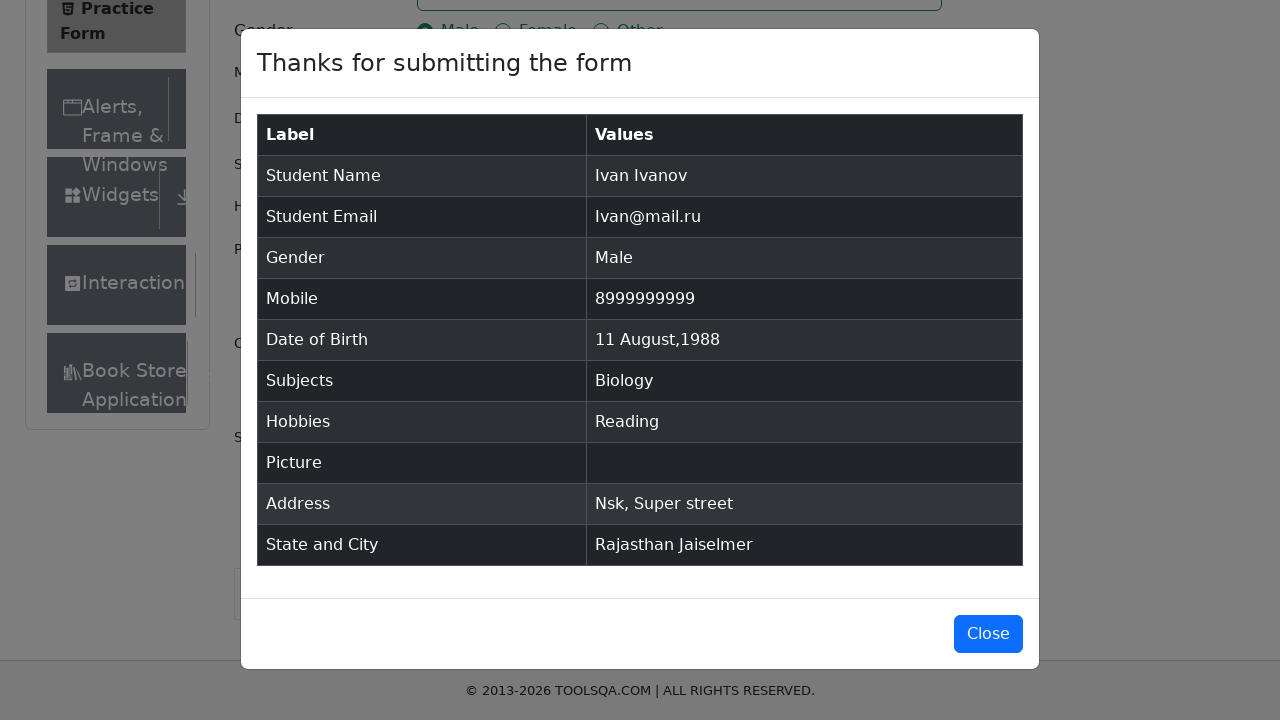

Retrieved hobbies from modal: 'Reading'
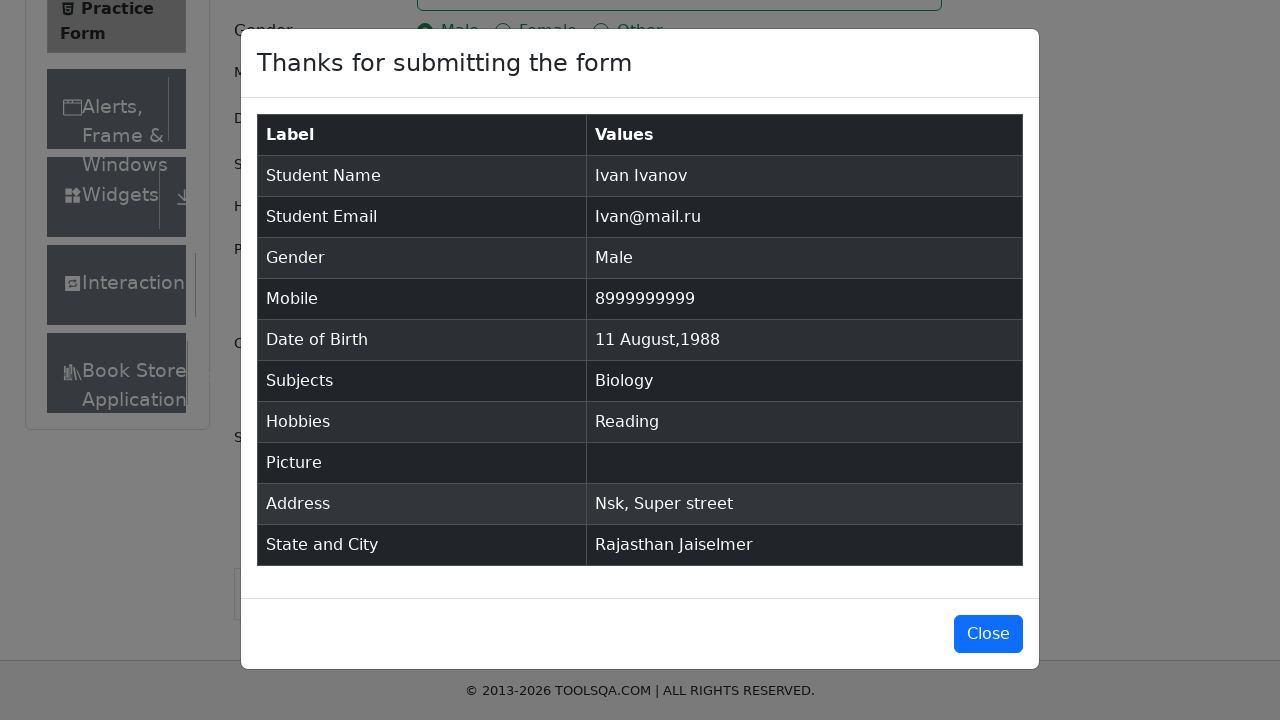

Verified hobbies match 'Reading'
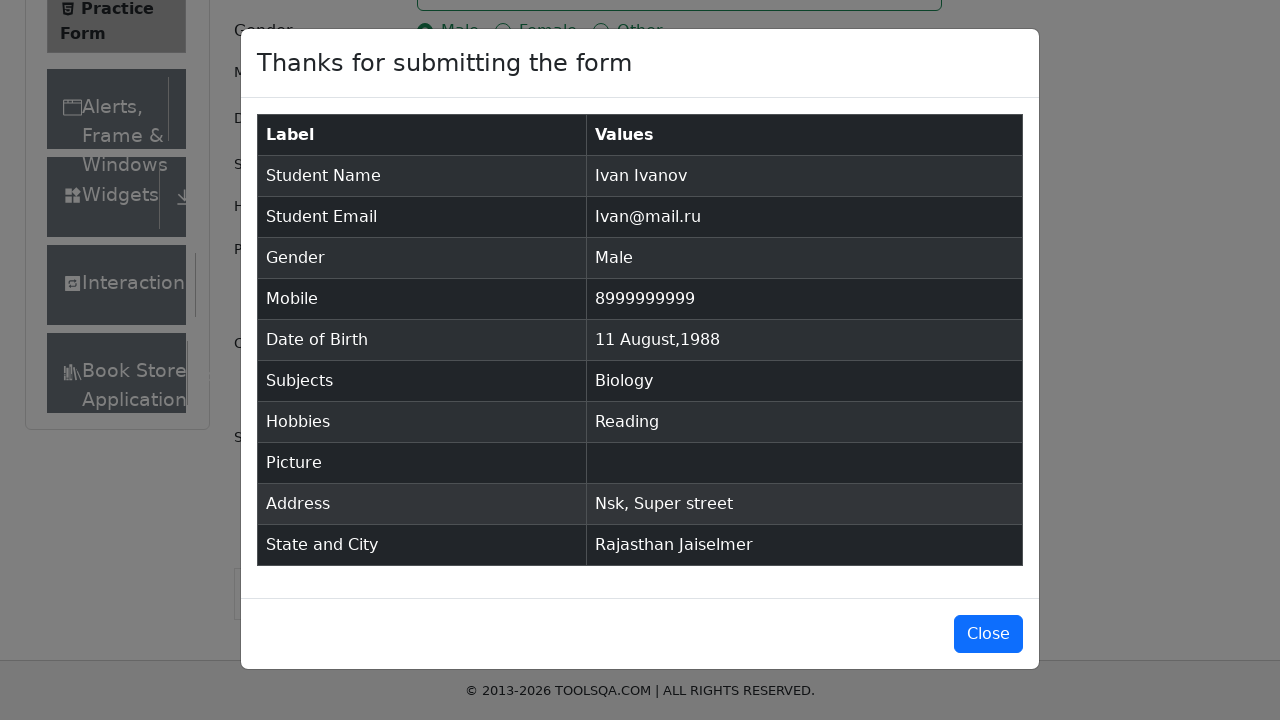

Retrieved address from modal: 'Nsk, Super street'
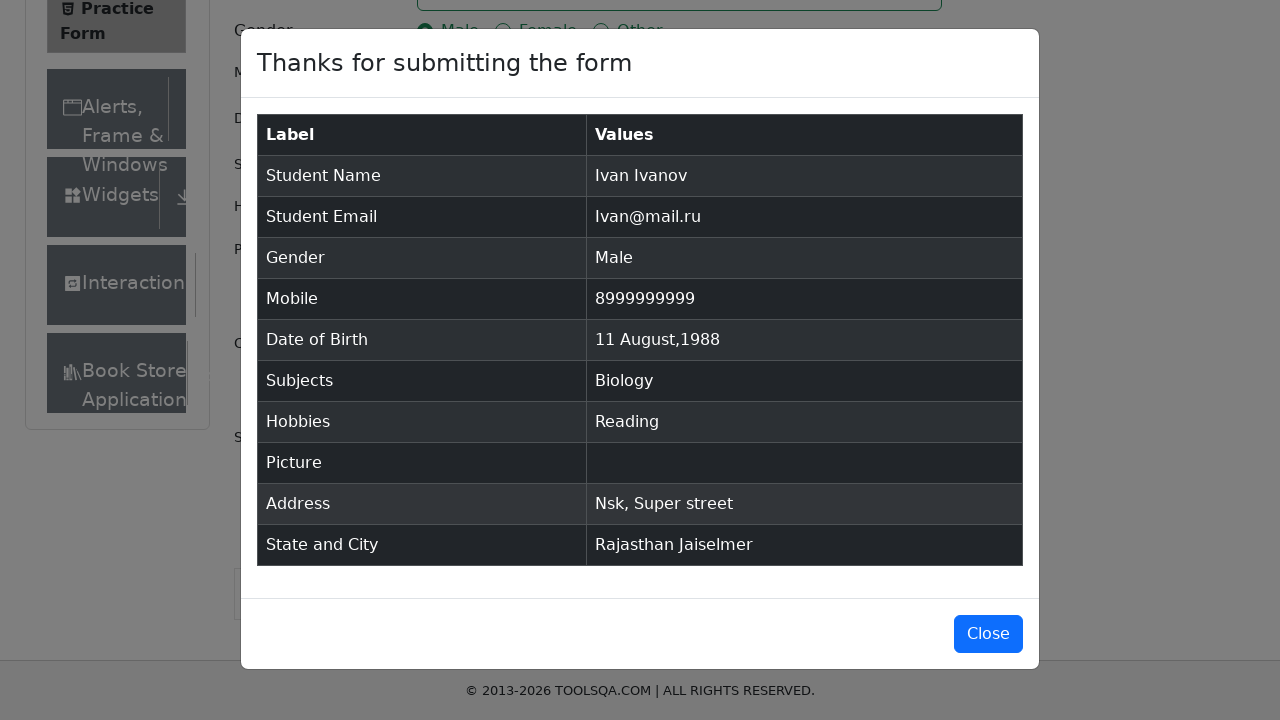

Verified address matches 'Nsk, Super street'
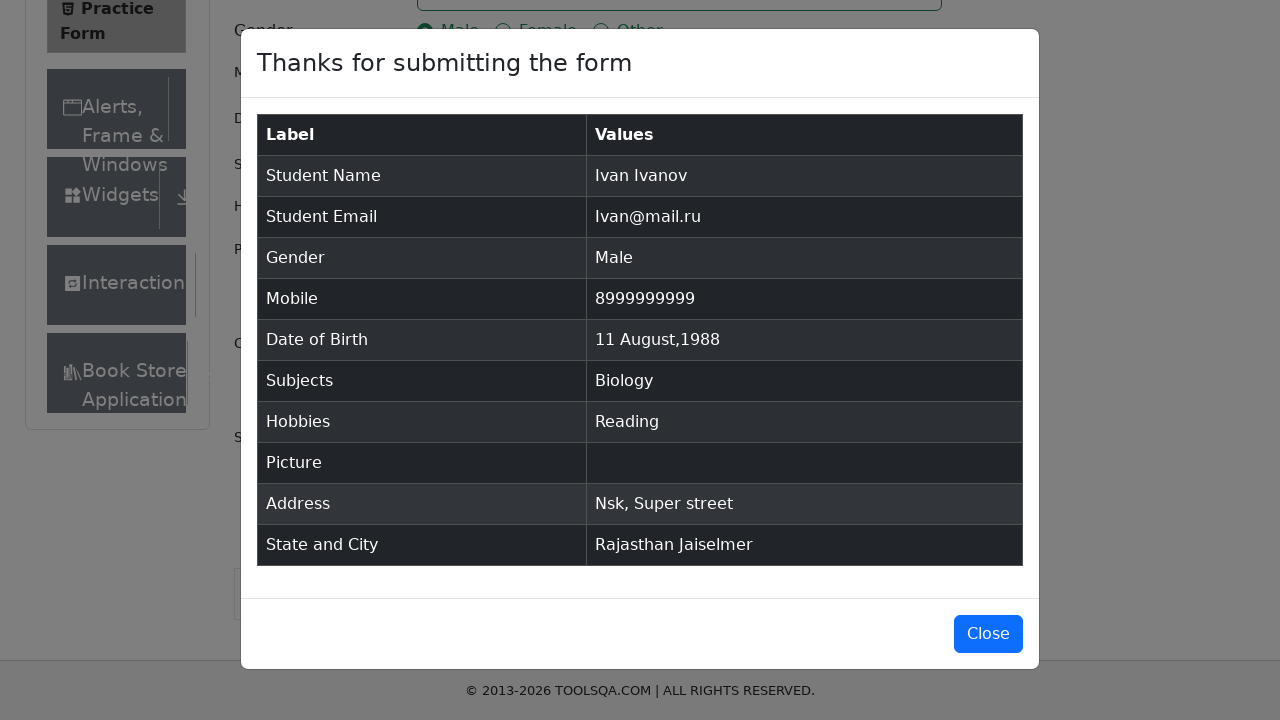

Retrieved state and city from modal: 'Rajasthan Jaiselmer'
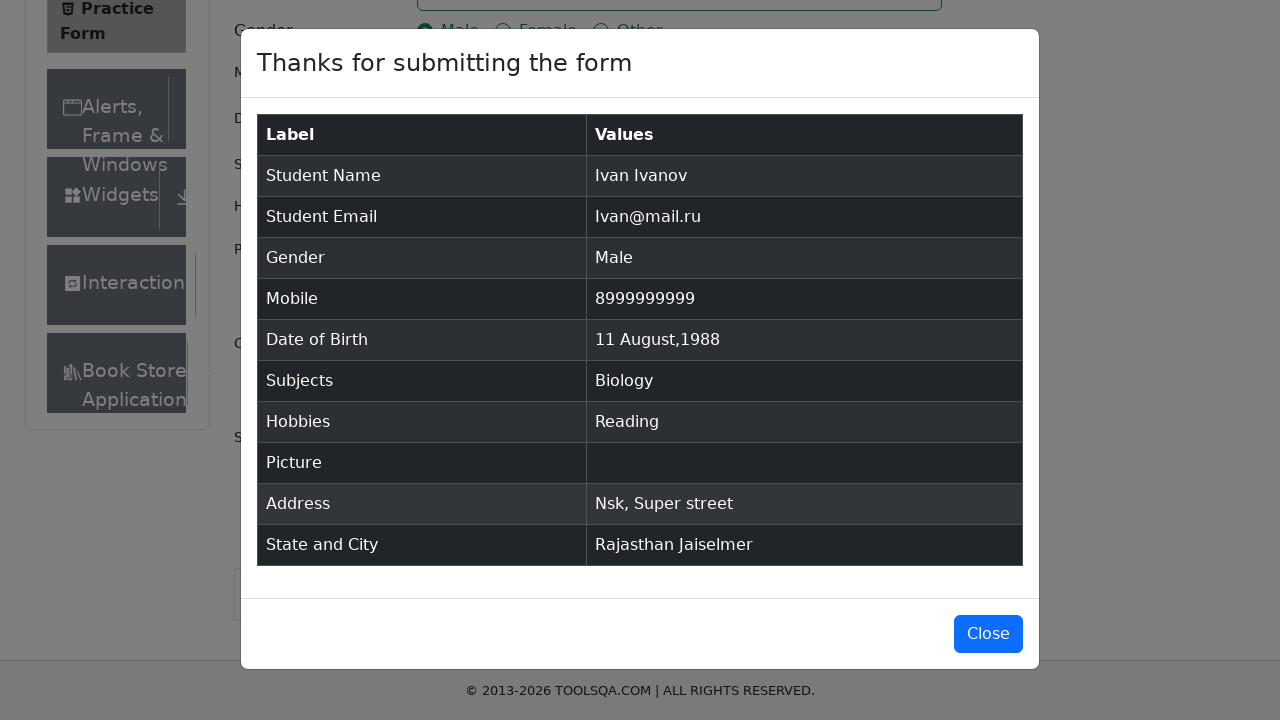

Verified state and city match 'Rajasthan Jaiselmer'
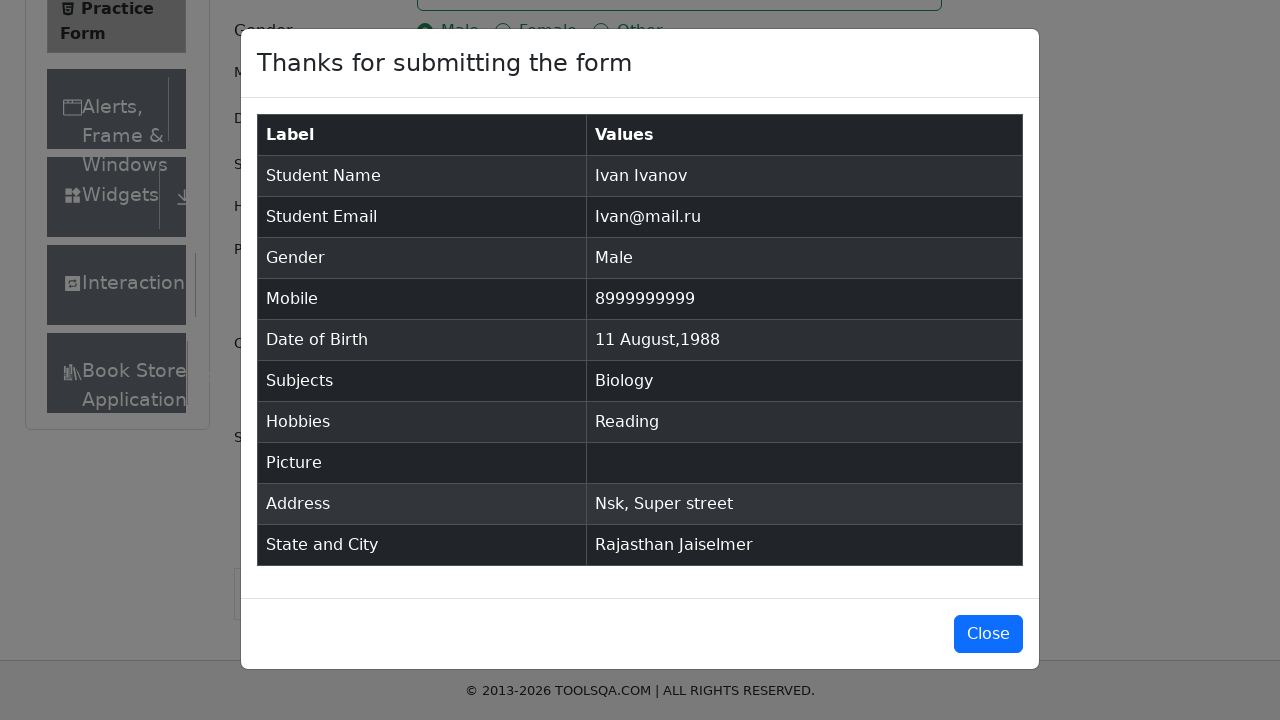

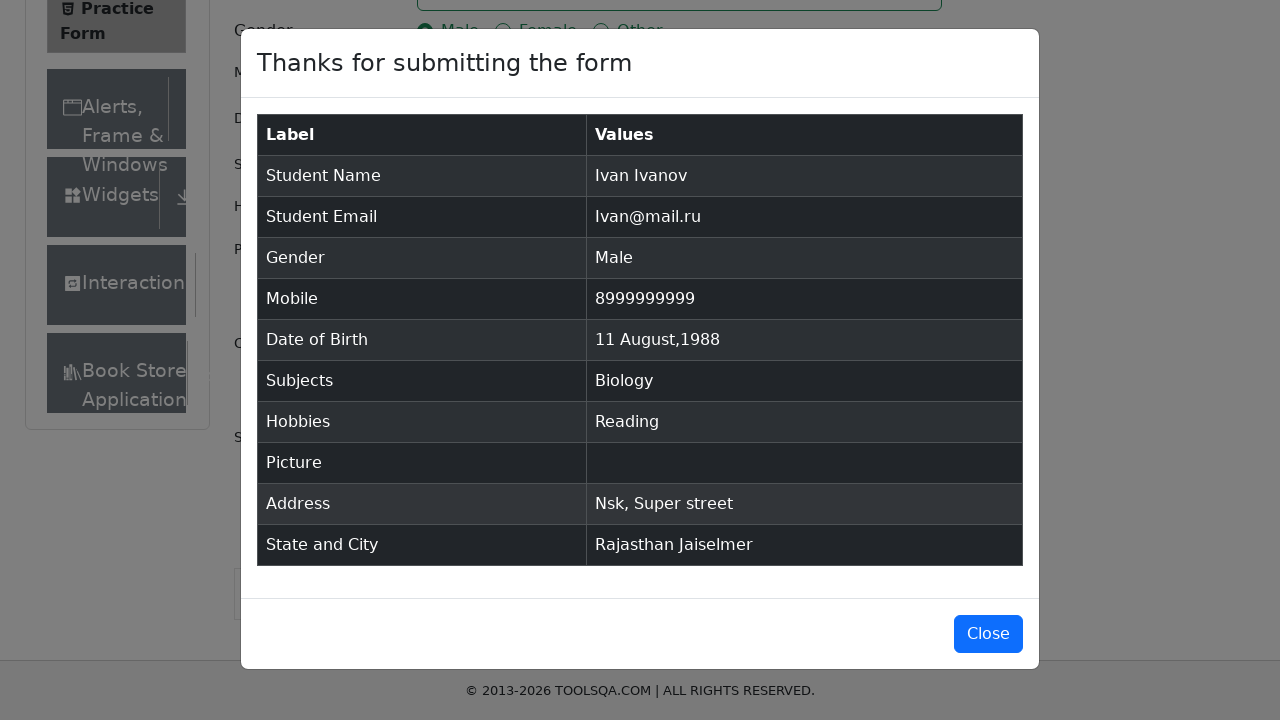